Tests clicking on all external links (links with target="_blank") on the Selenium website homepage, iterating through each link starting from the second one.

Starting URL: https://www.selenium.dev/

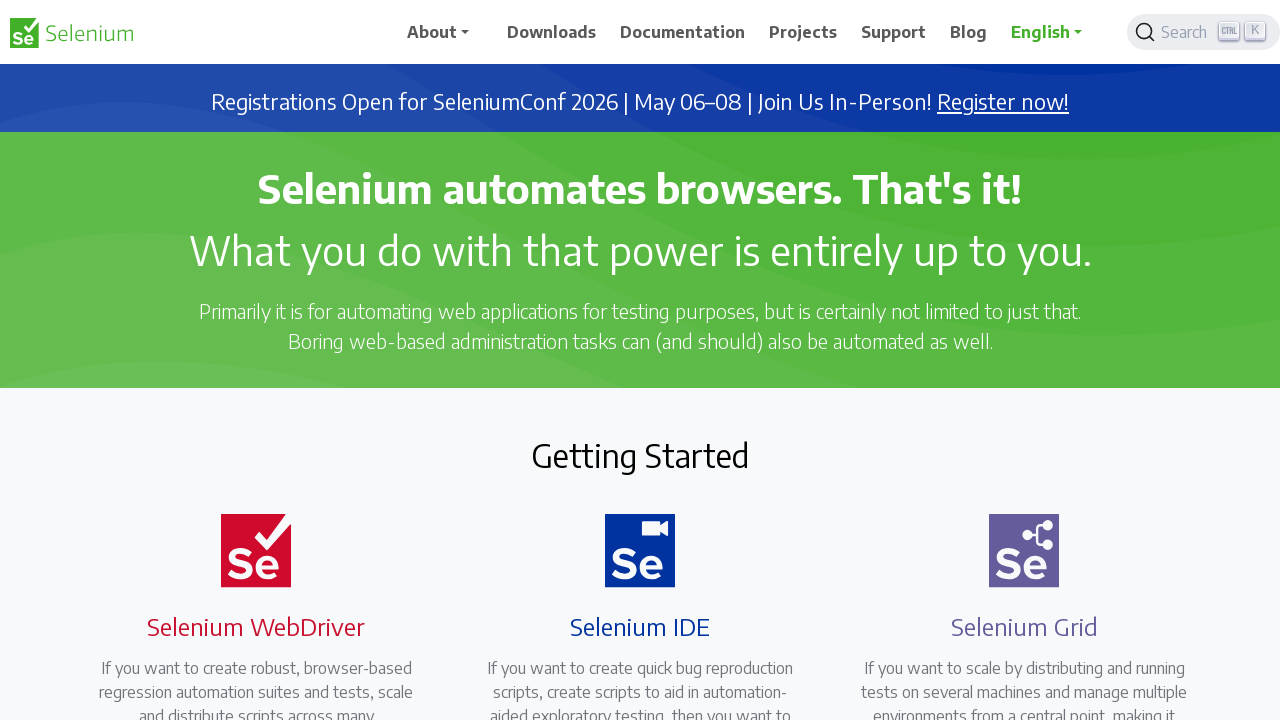

Retrieved all external links (target='_blank') from Selenium homepage
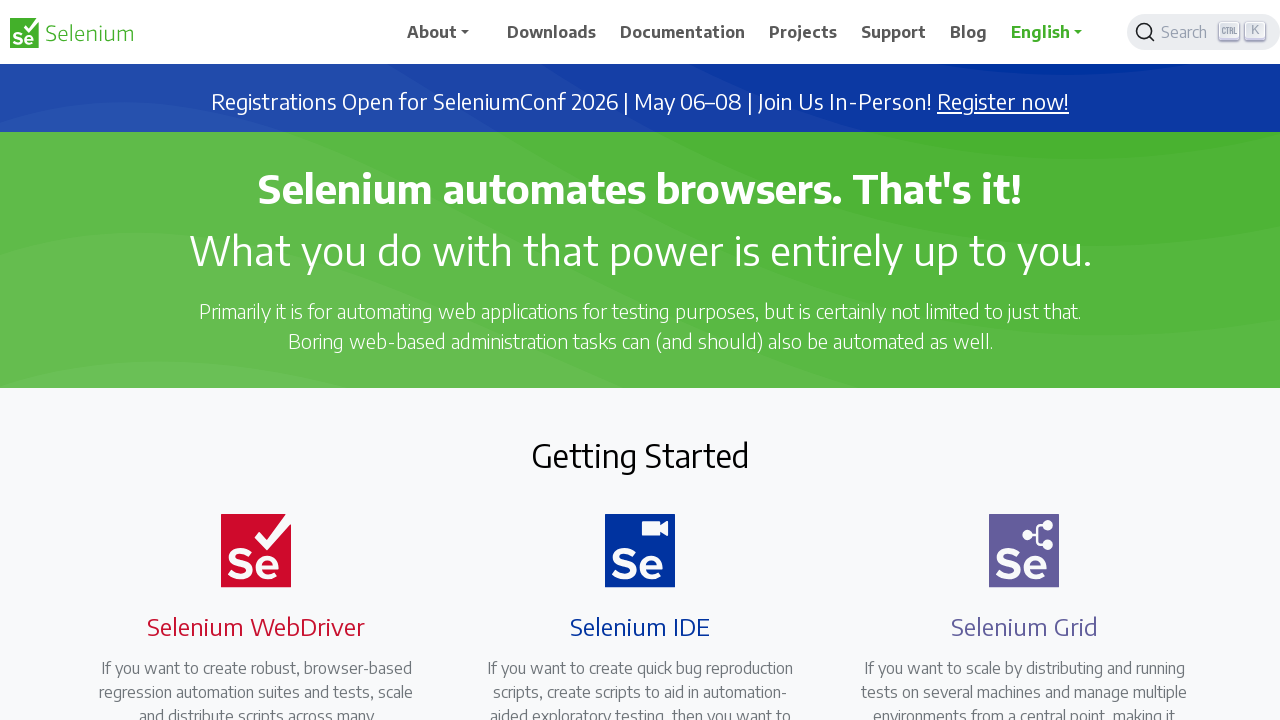

Re-queried external links to account for possible DOM changes
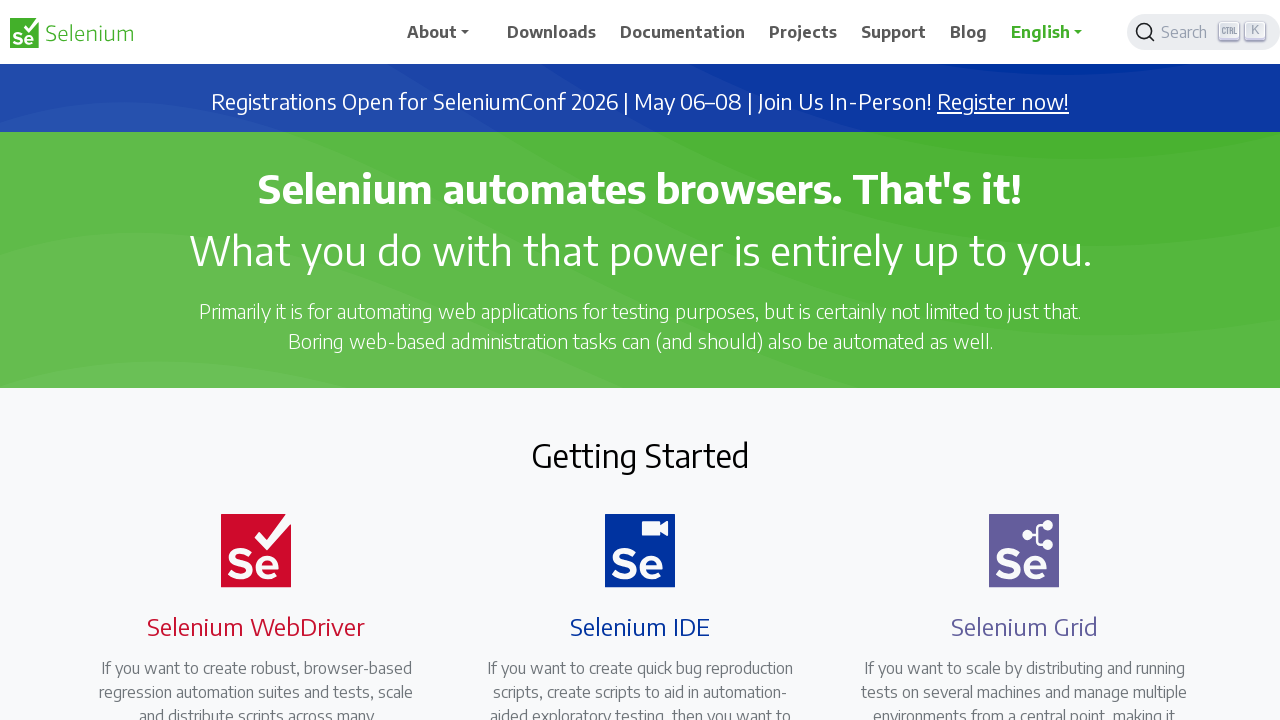

Clicked external link at index 1 at (687, 409) on a[target='_blank'] >> nth=1
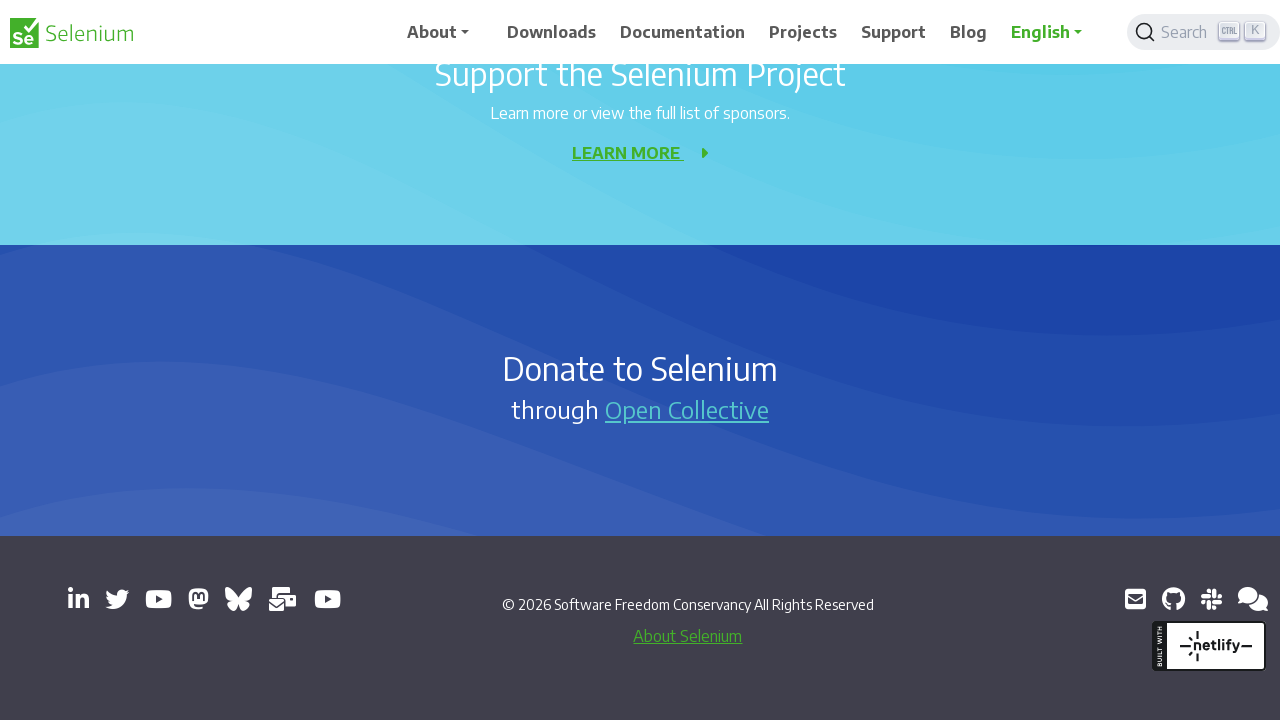

Waited 1000ms between clicks
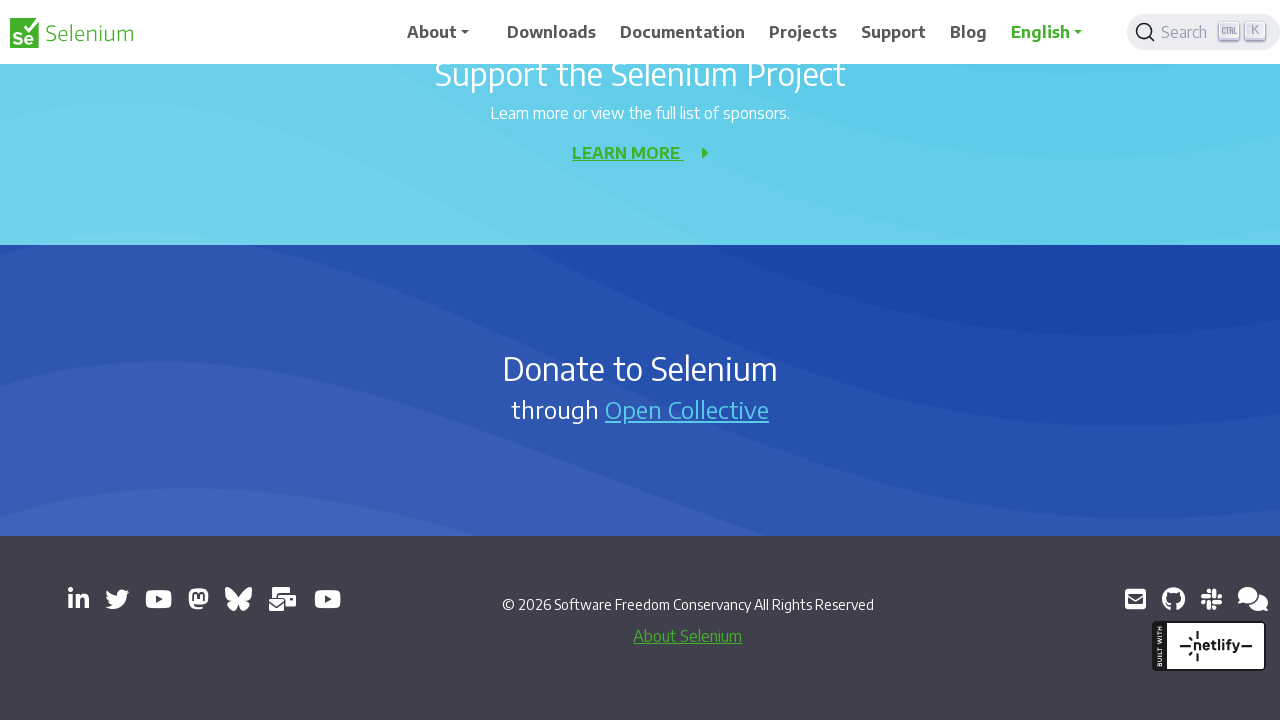

Re-queried external links to account for possible DOM changes
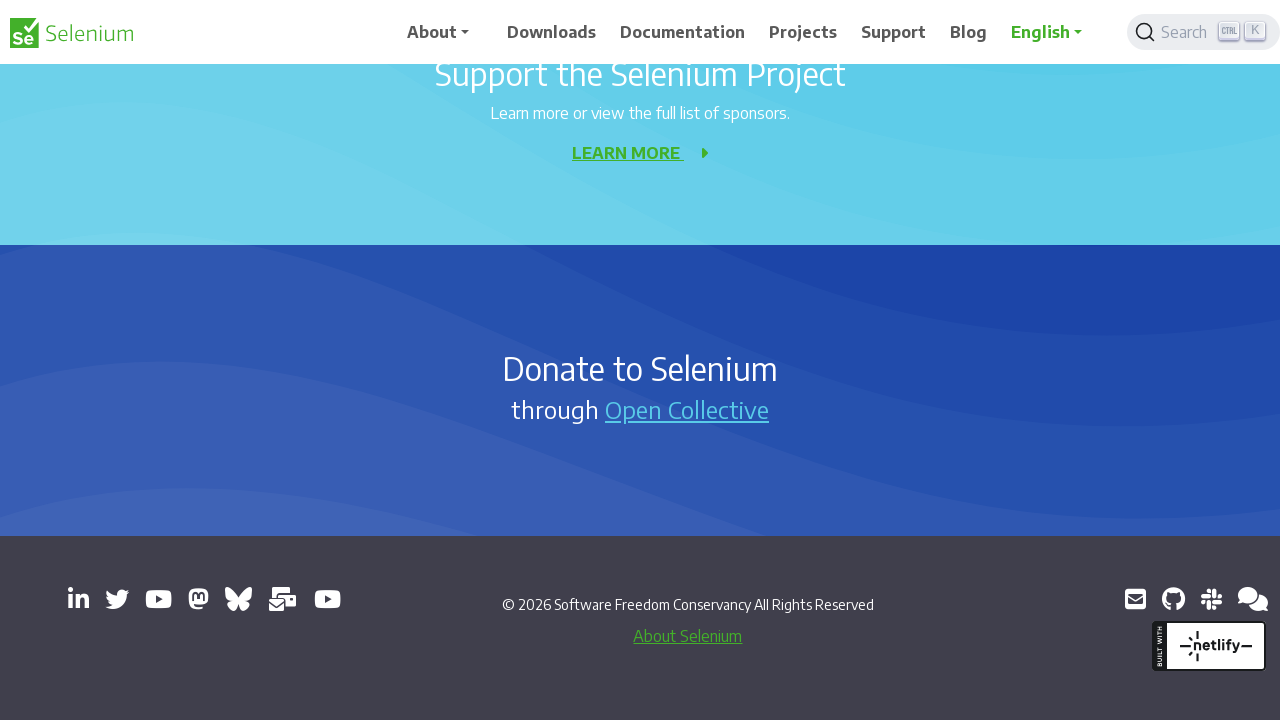

Clicked external link at index 2 at (78, 599) on a[target='_blank'] >> nth=2
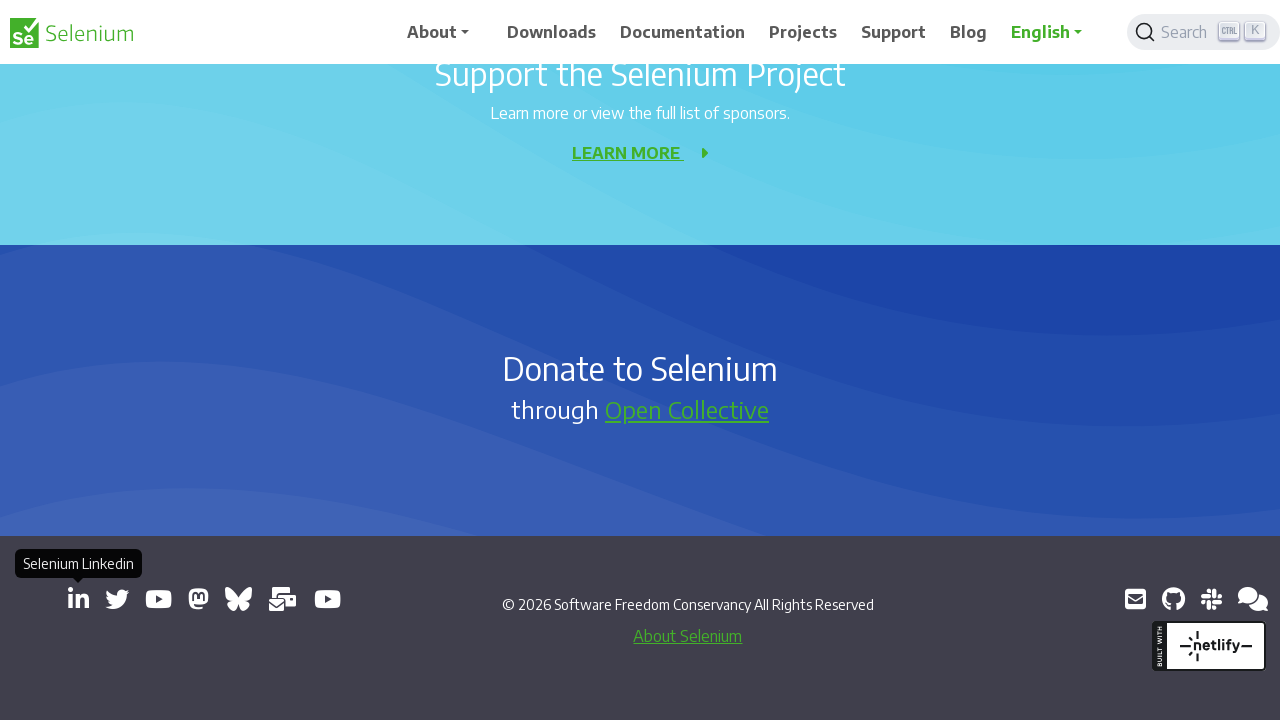

Waited 1000ms between clicks
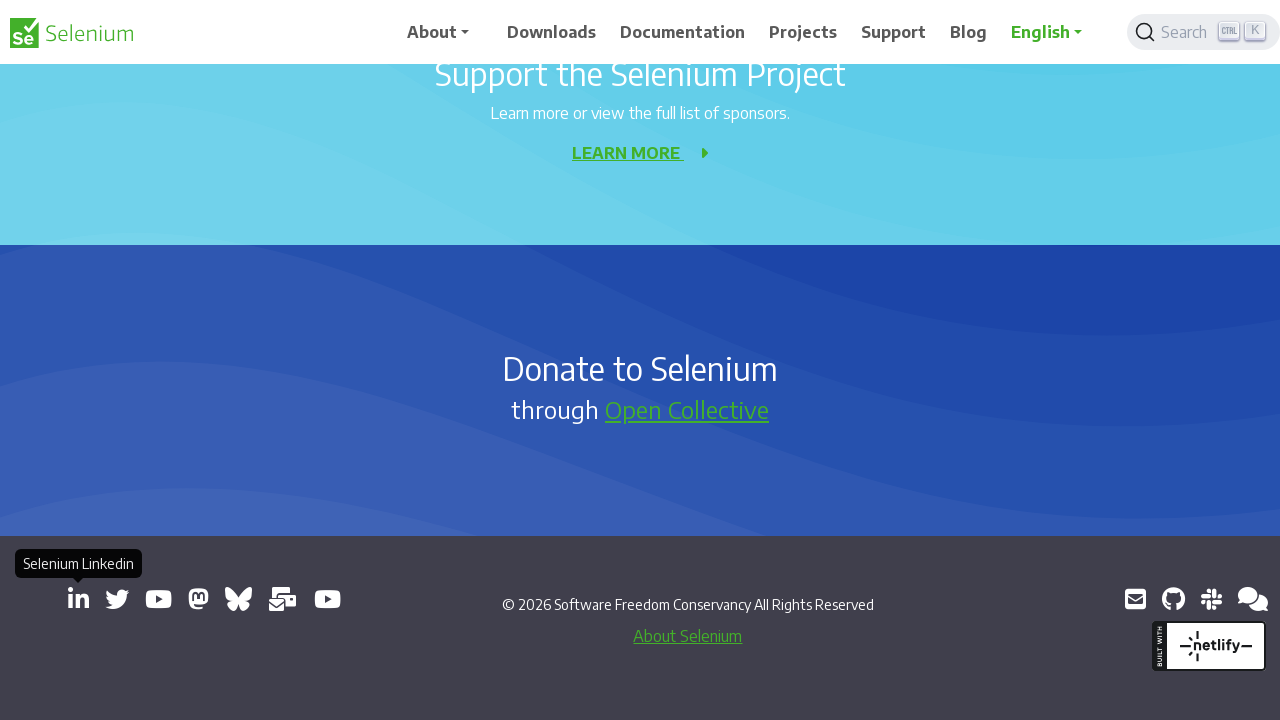

Re-queried external links to account for possible DOM changes
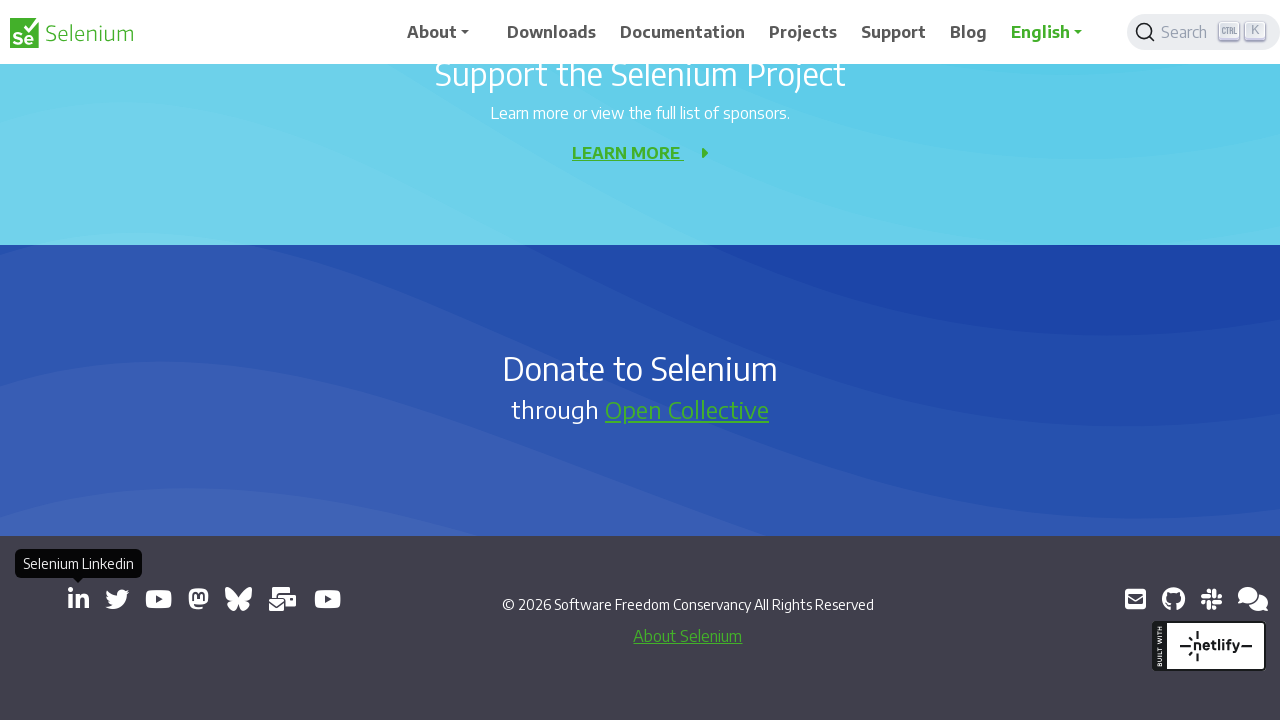

Clicked external link at index 3 at (117, 599) on a[target='_blank'] >> nth=3
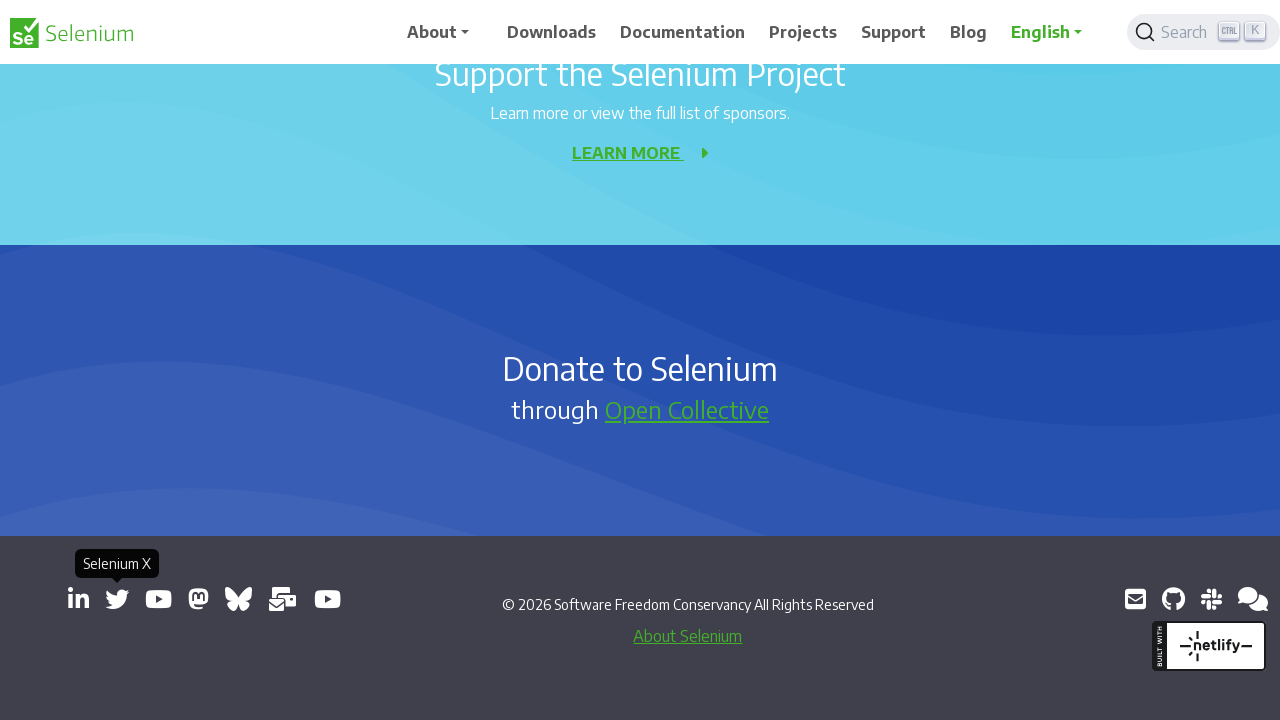

Waited 1000ms between clicks
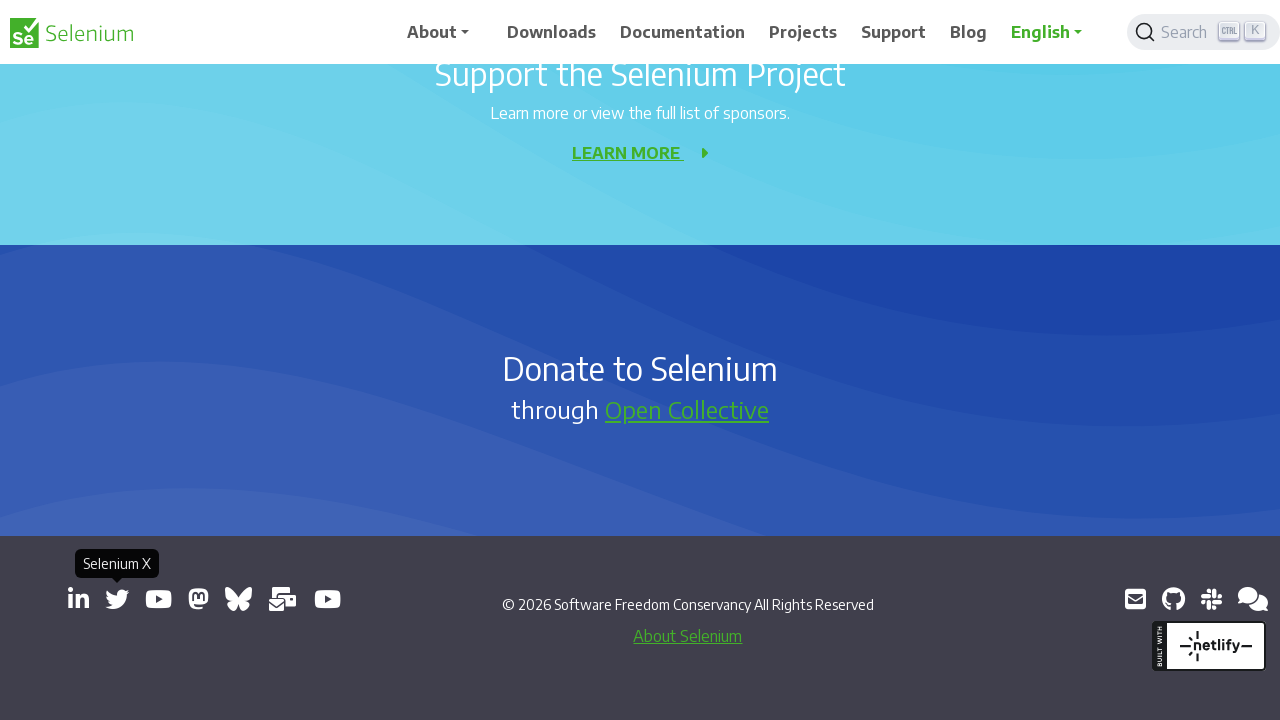

Re-queried external links to account for possible DOM changes
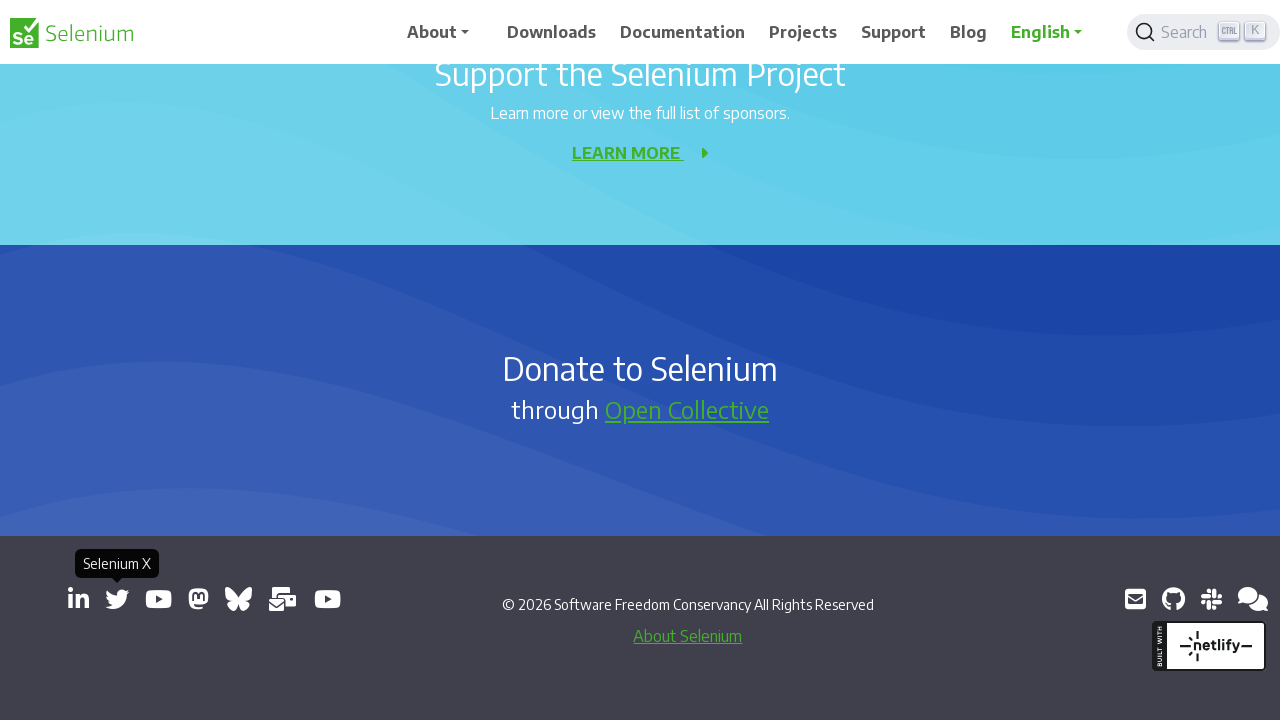

Clicked external link at index 4 at (158, 599) on a[target='_blank'] >> nth=4
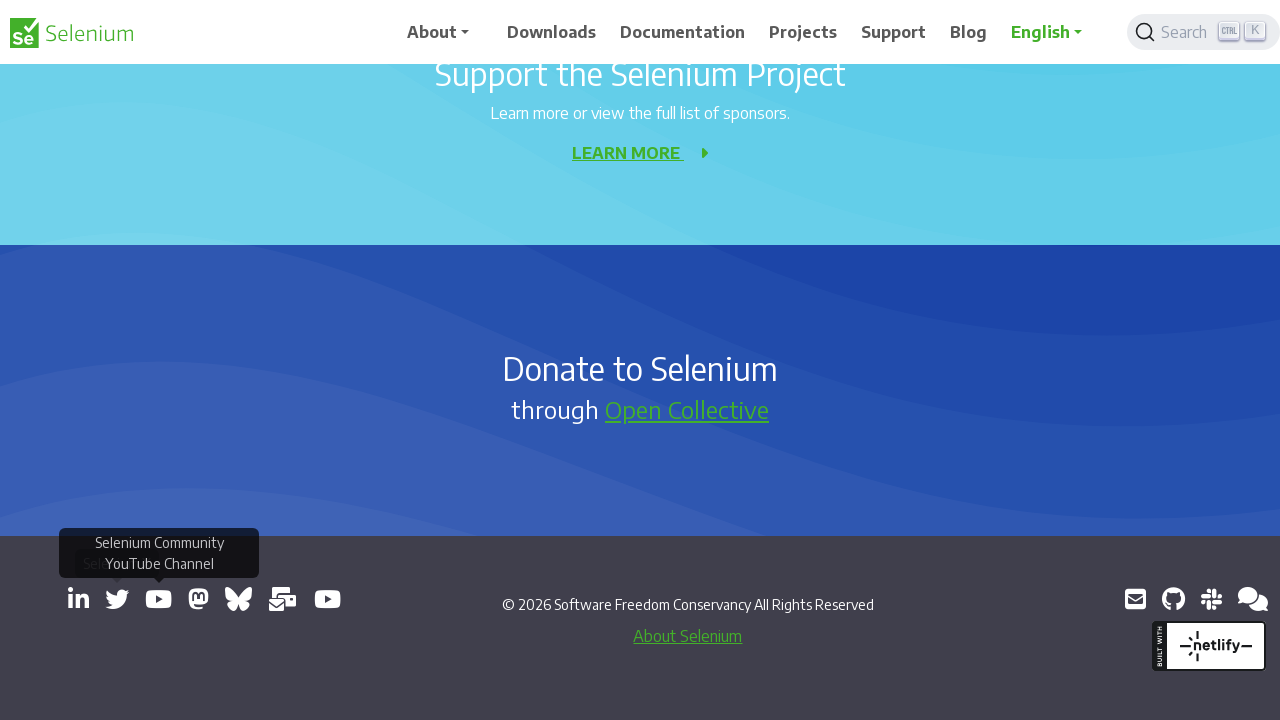

Waited 1000ms between clicks
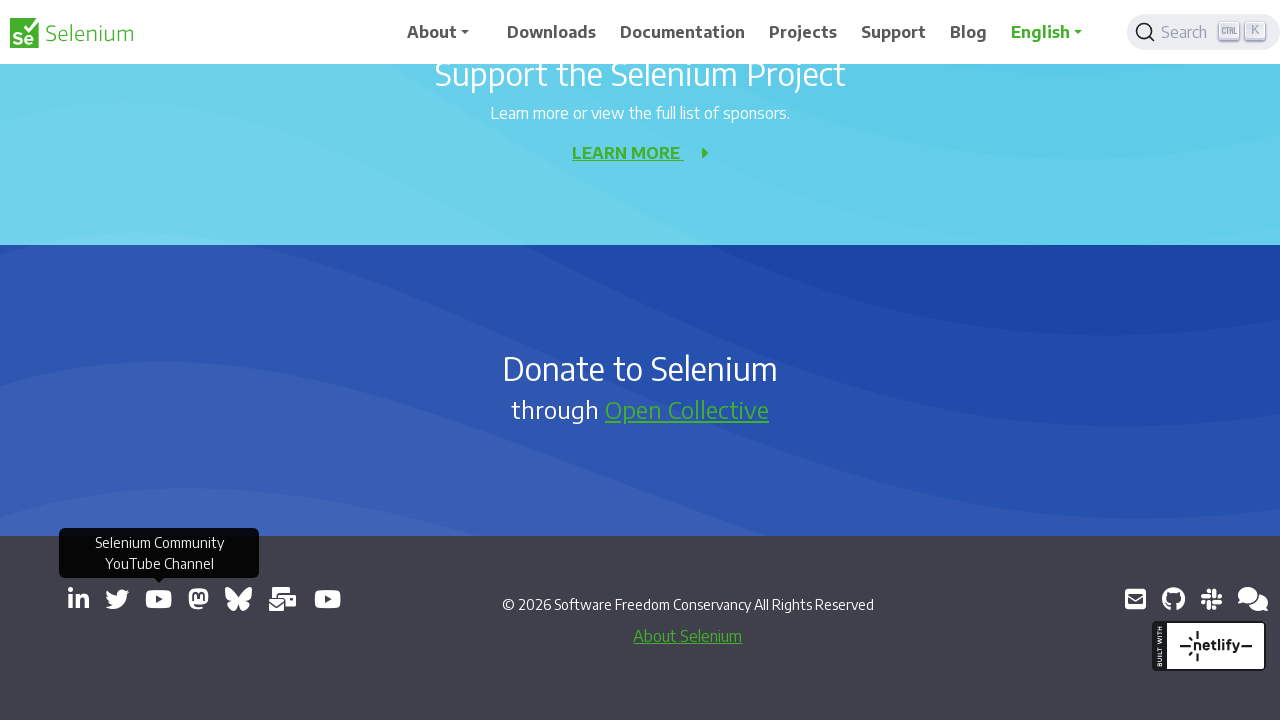

Re-queried external links to account for possible DOM changes
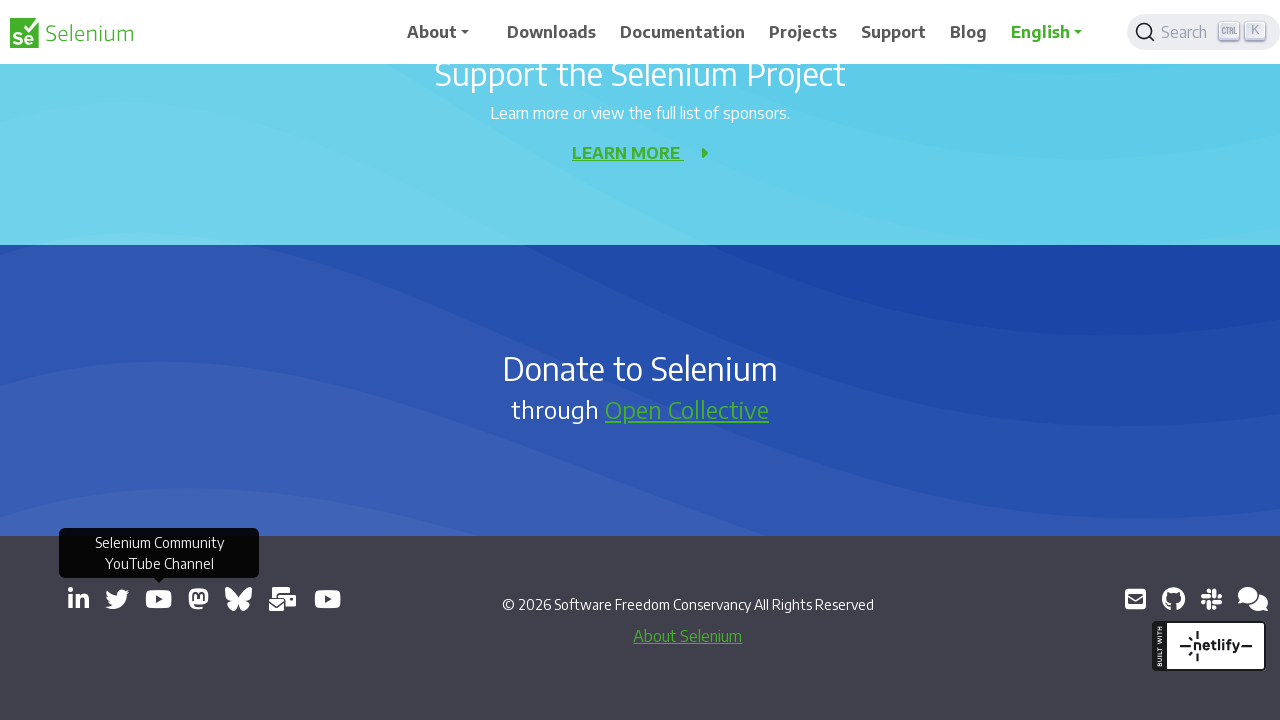

Clicked external link at index 5 at (198, 599) on a[target='_blank'] >> nth=5
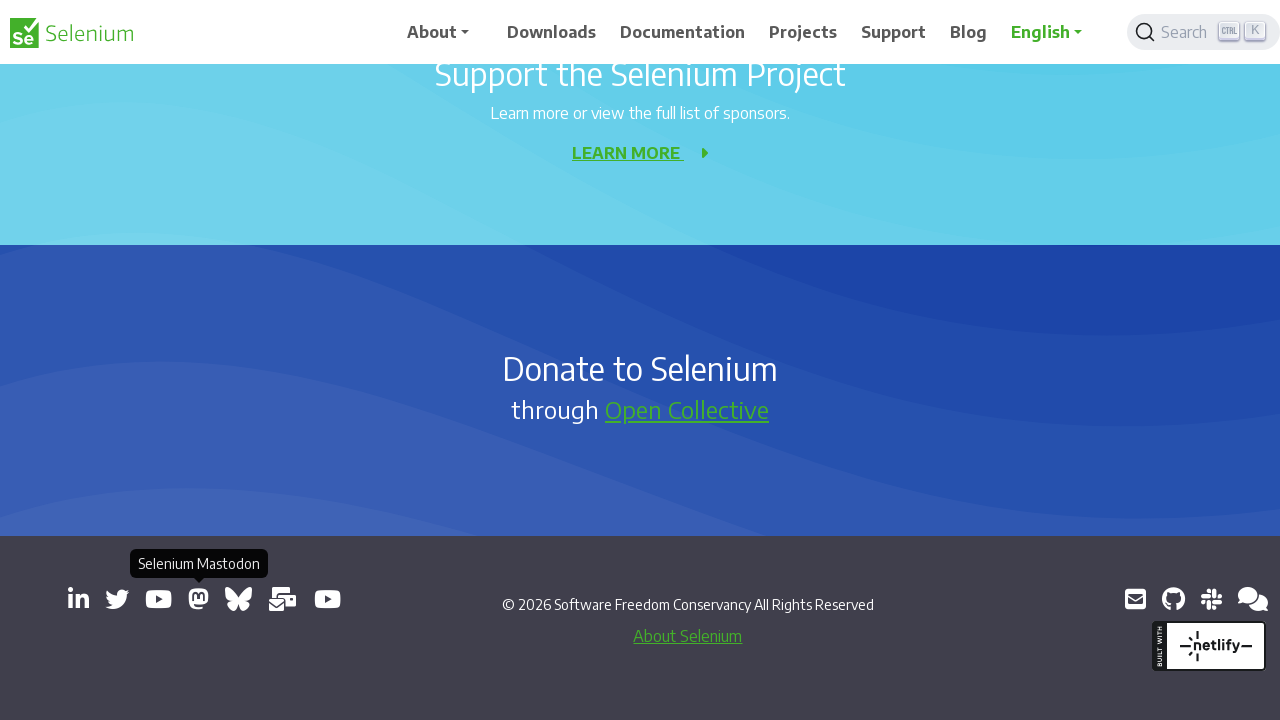

Waited 1000ms between clicks
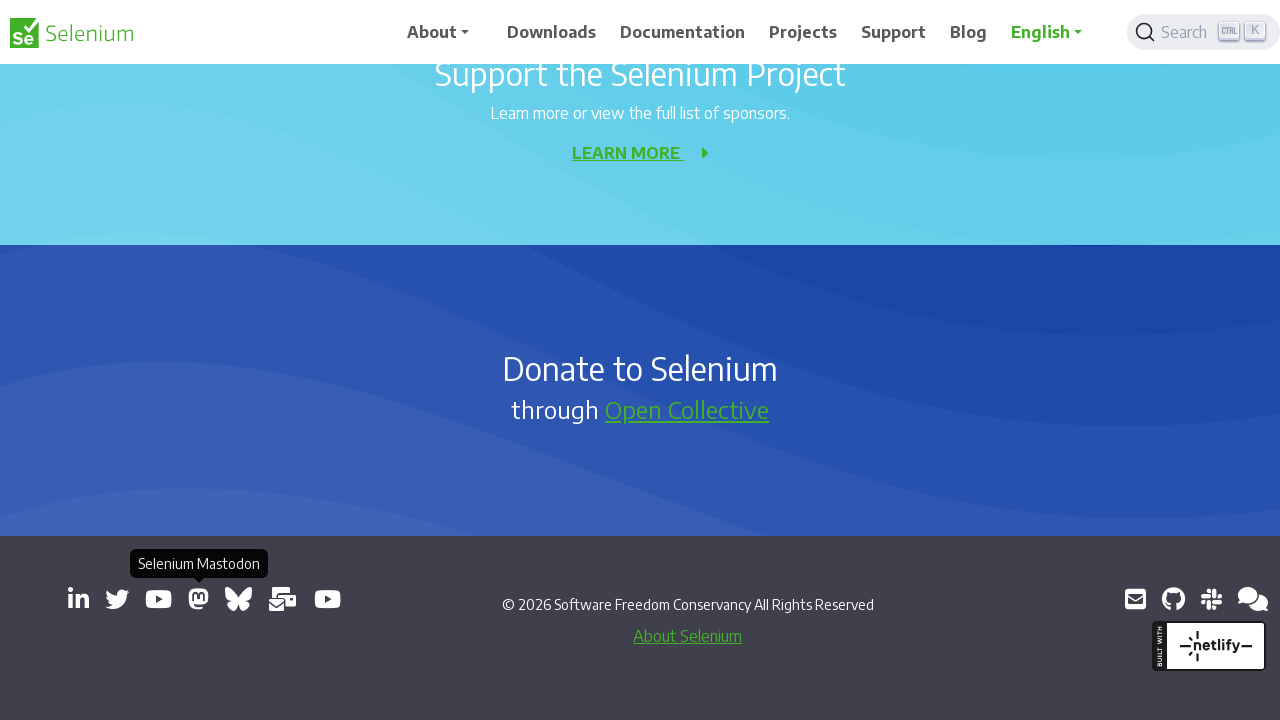

Re-queried external links to account for possible DOM changes
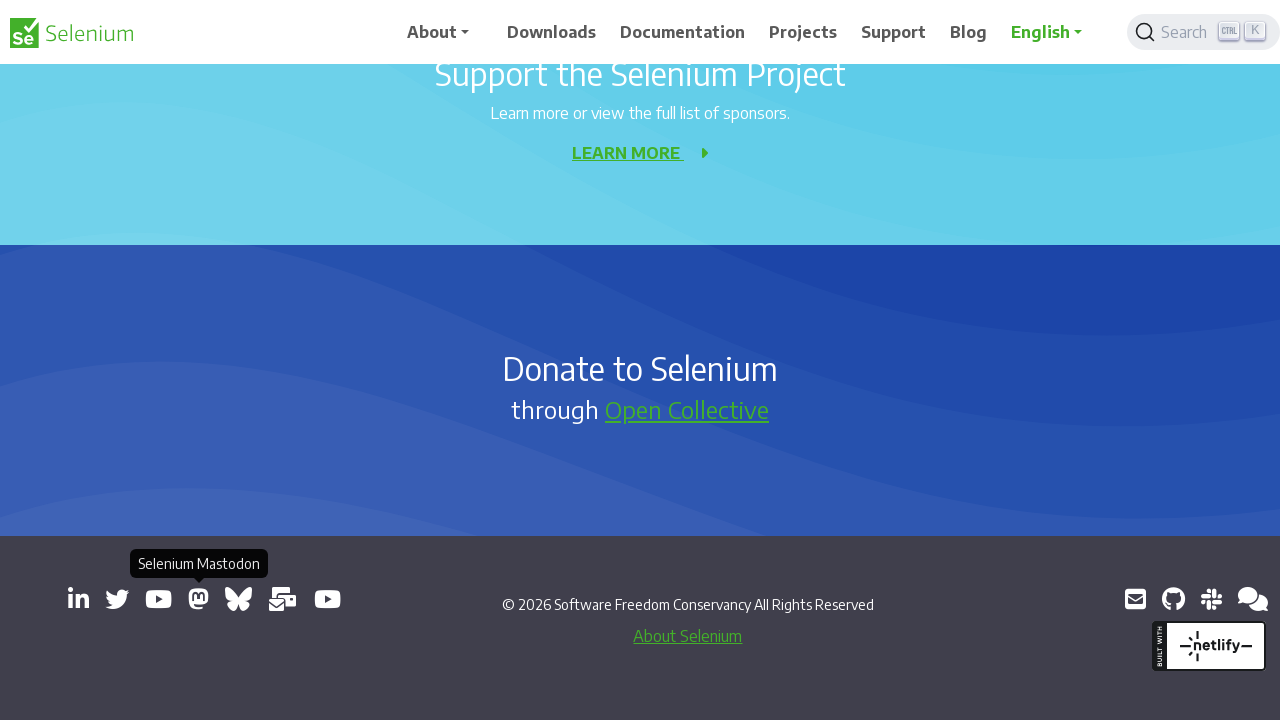

Clicked external link at index 6 at (238, 599) on a[target='_blank'] >> nth=6
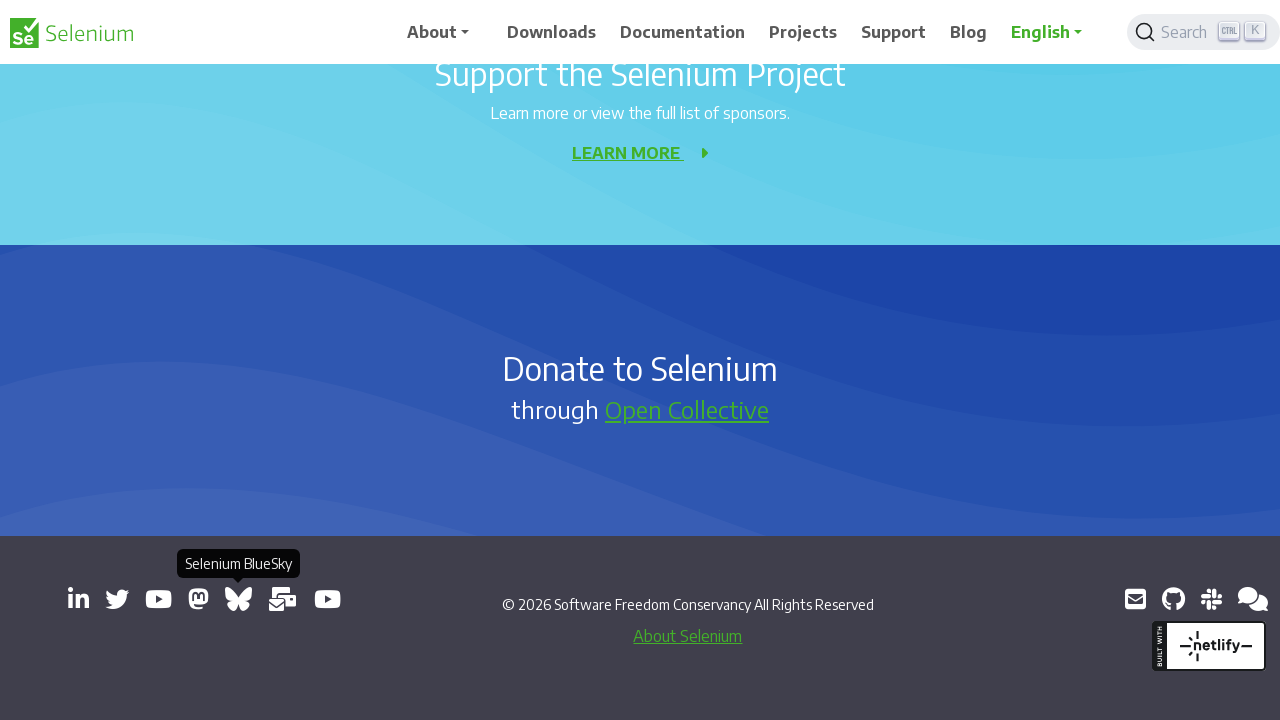

Waited 1000ms between clicks
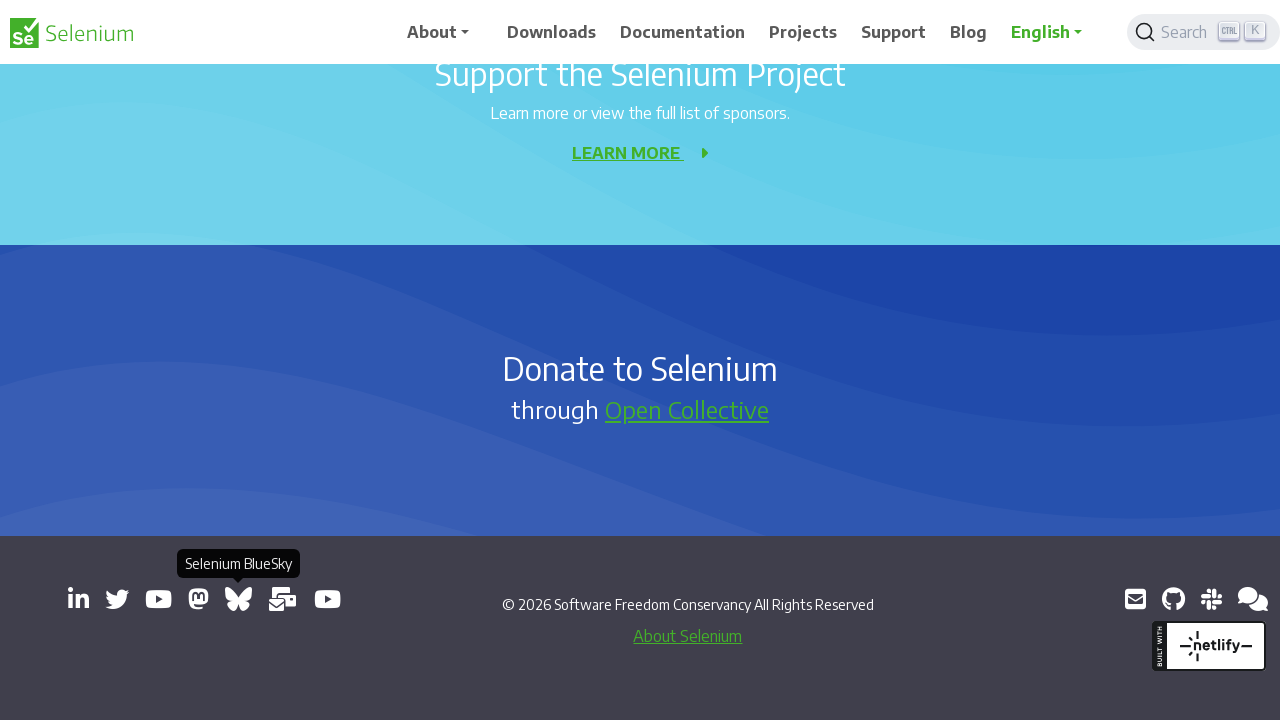

Re-queried external links to account for possible DOM changes
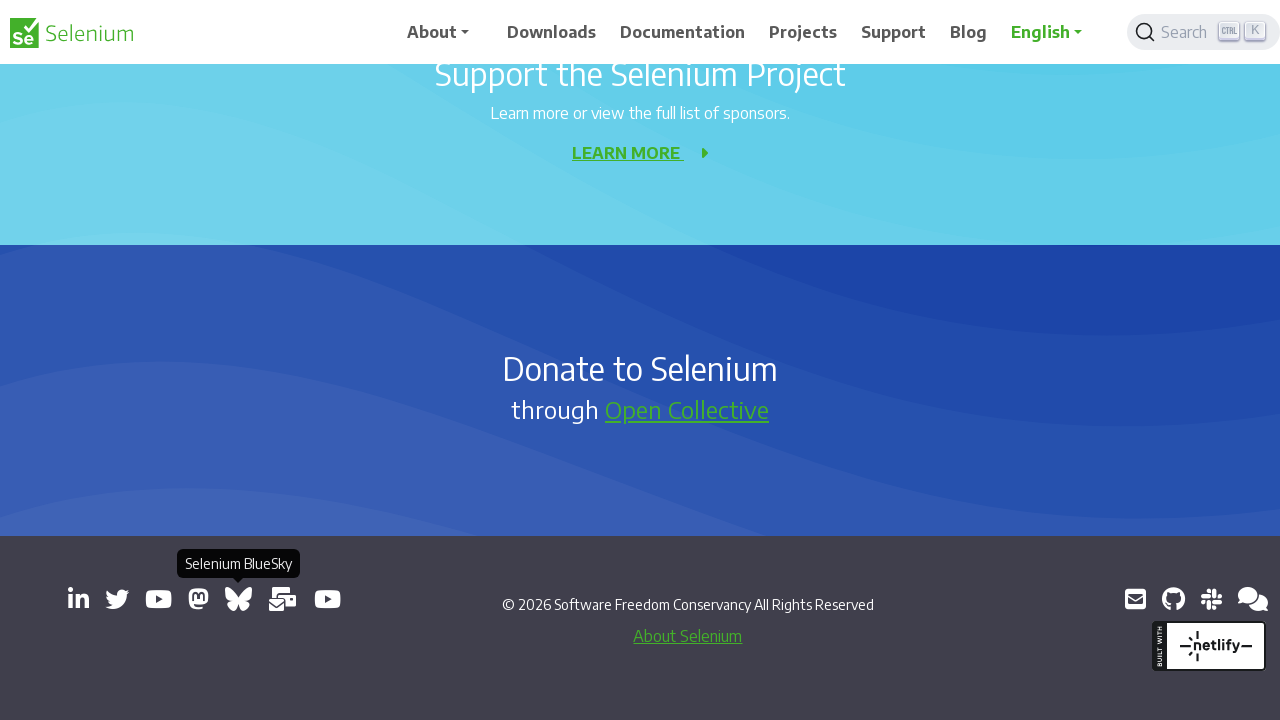

Clicked external link at index 7 at (283, 599) on a[target='_blank'] >> nth=7
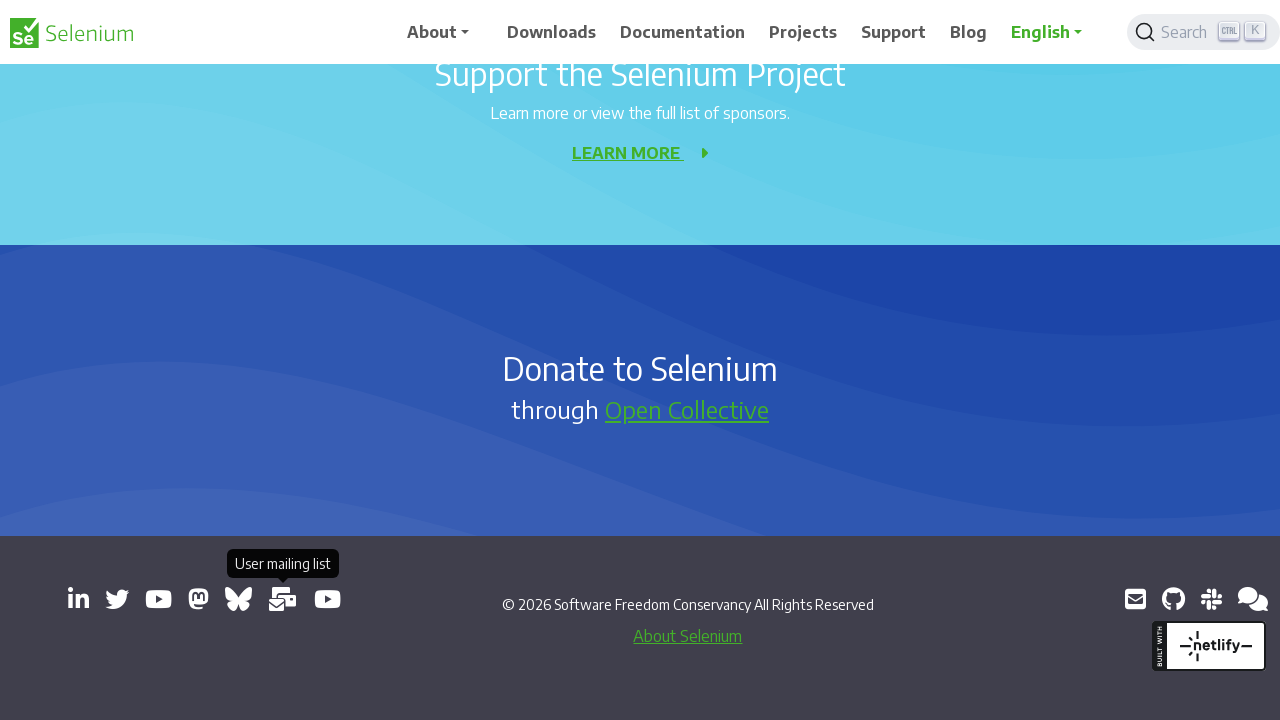

Waited 1000ms between clicks
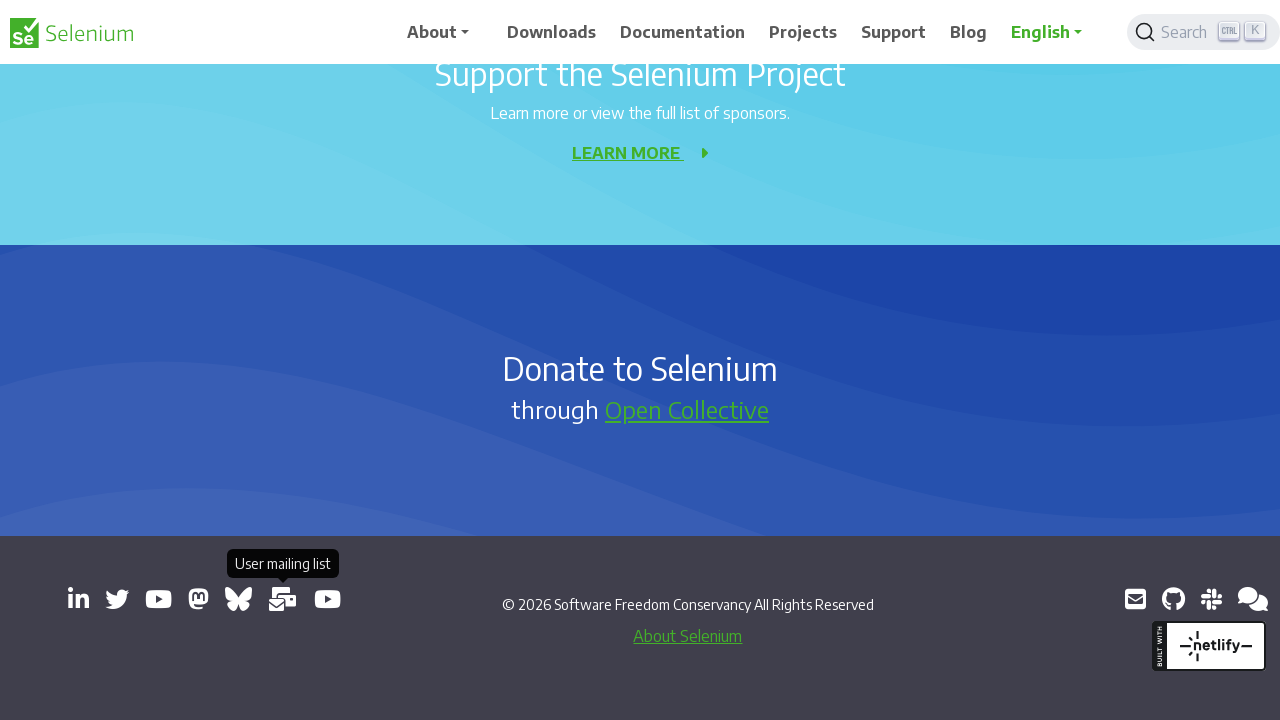

Re-queried external links to account for possible DOM changes
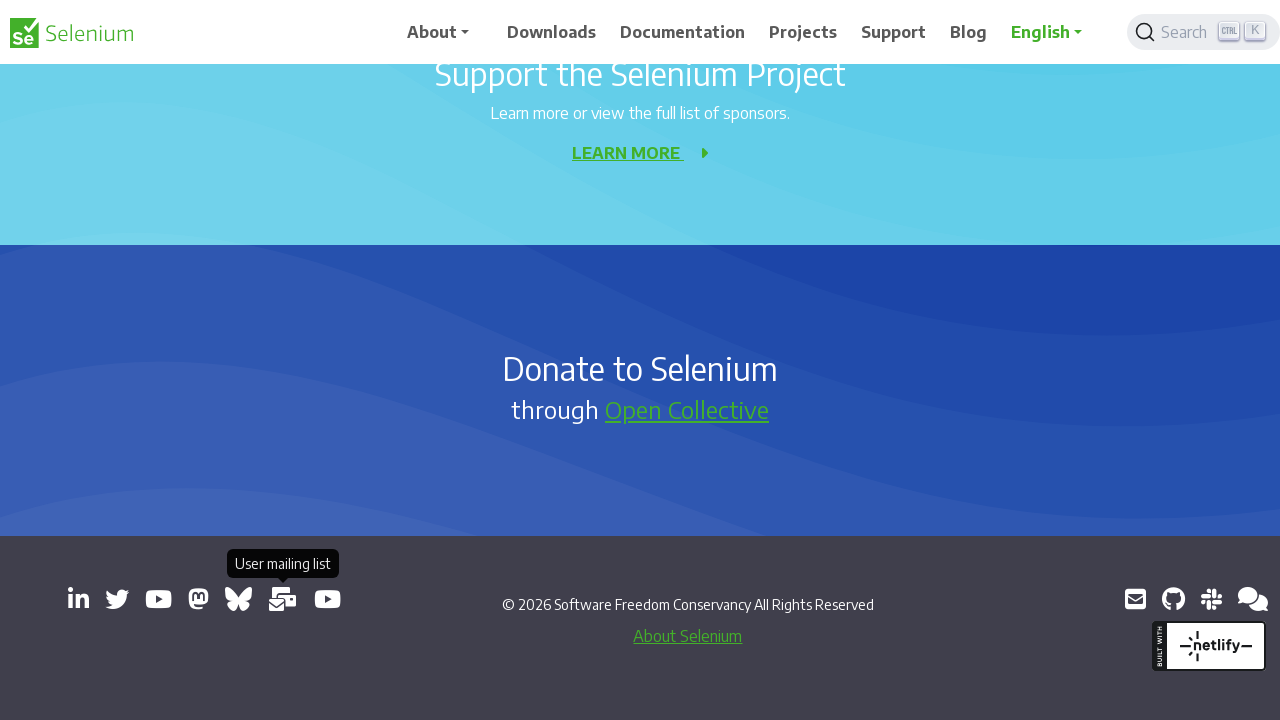

Clicked external link at index 8 at (328, 599) on a[target='_blank'] >> nth=8
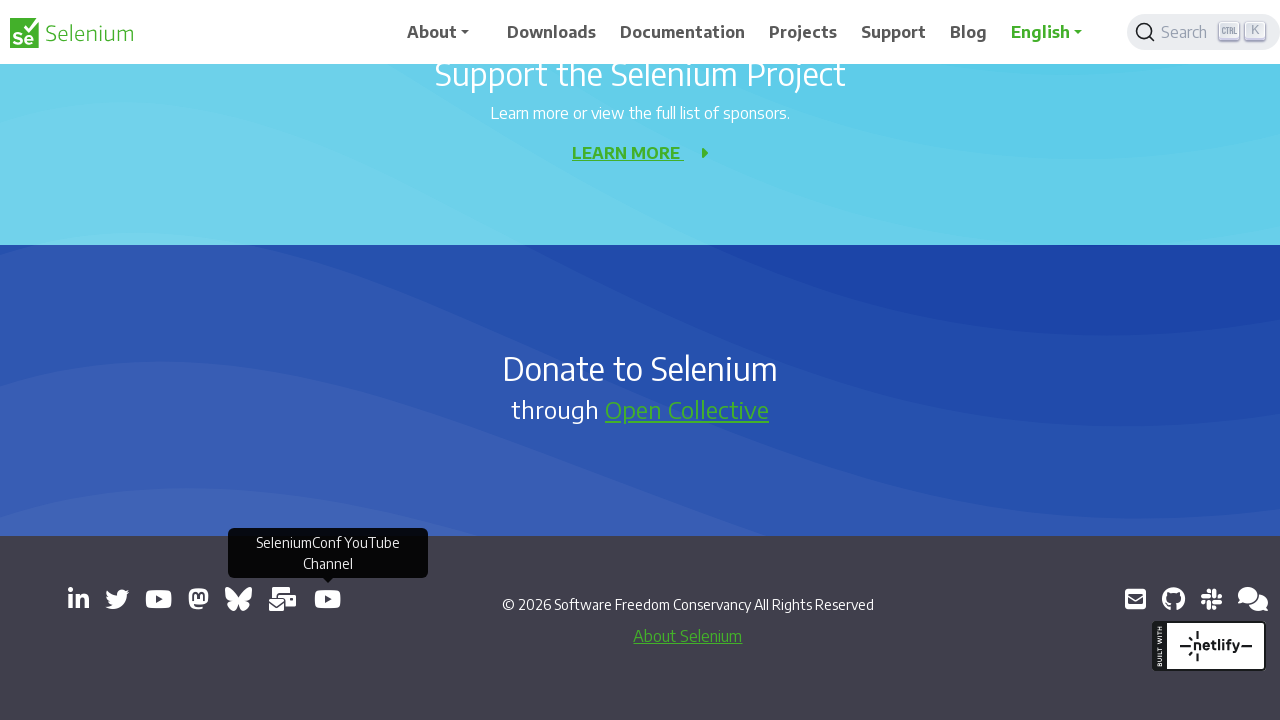

Waited 1000ms between clicks
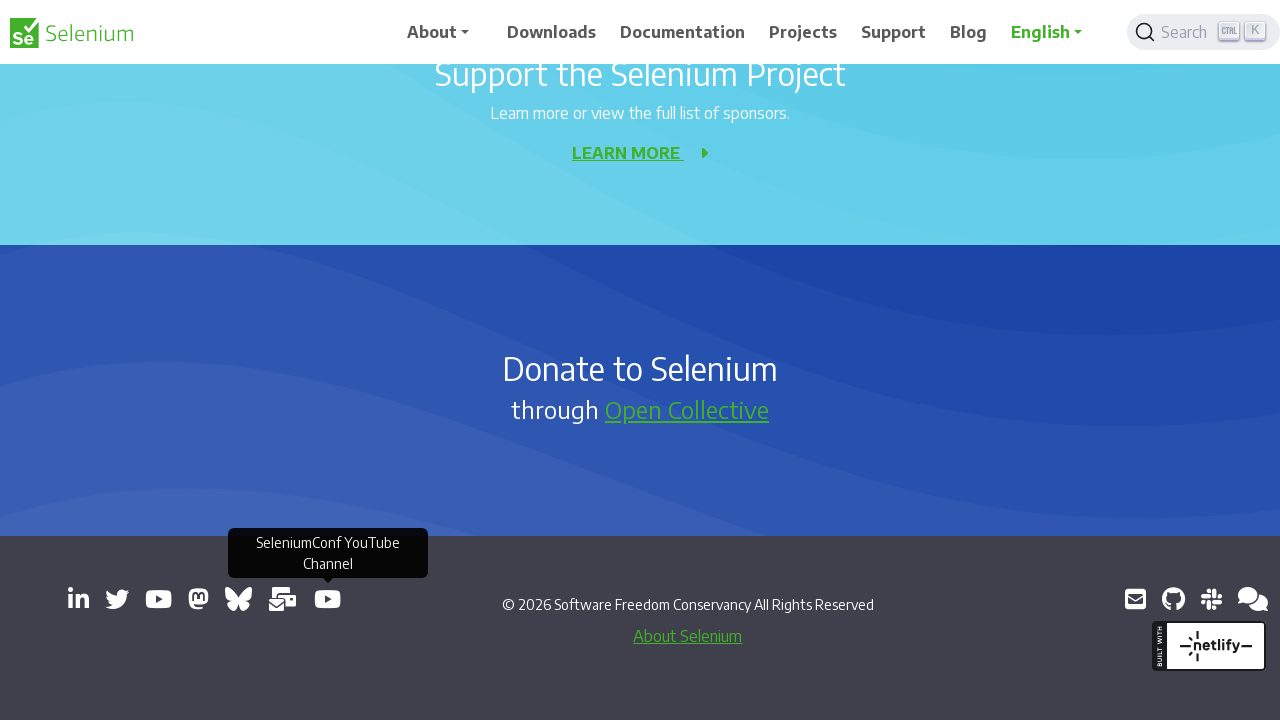

Re-queried external links to account for possible DOM changes
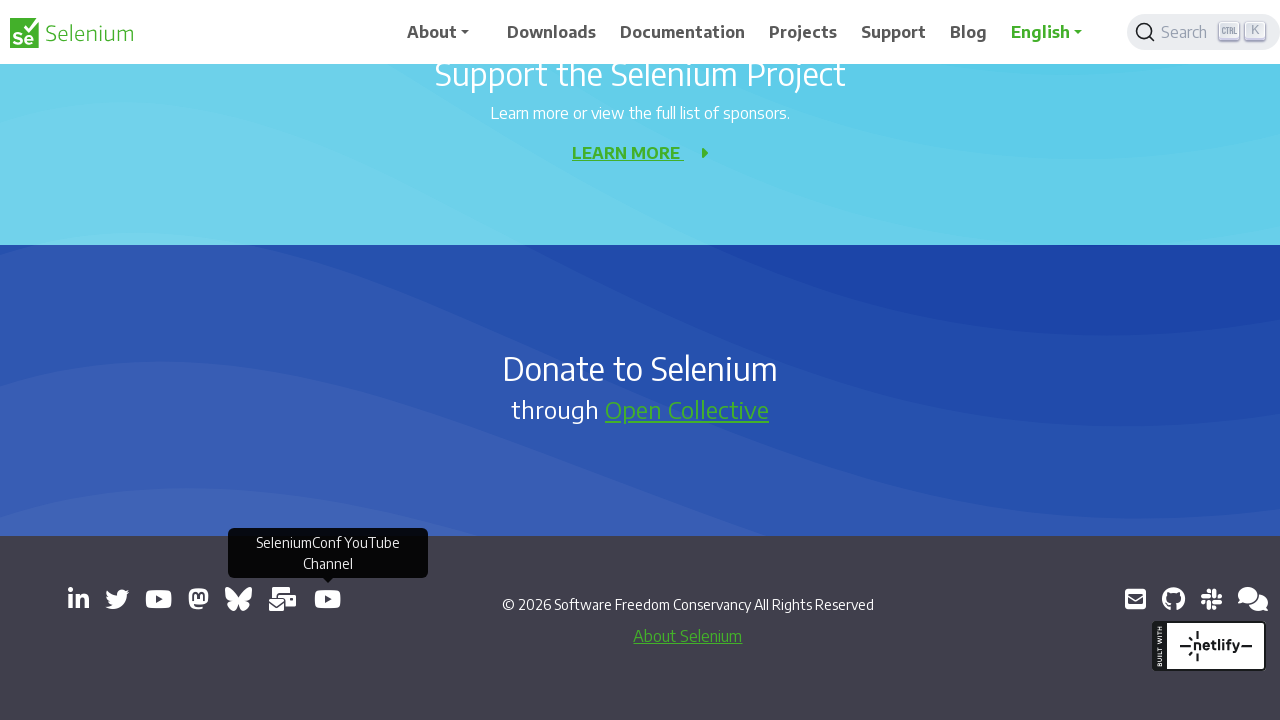

Clicked external link at index 9 at (1135, 599) on a[target='_blank'] >> nth=9
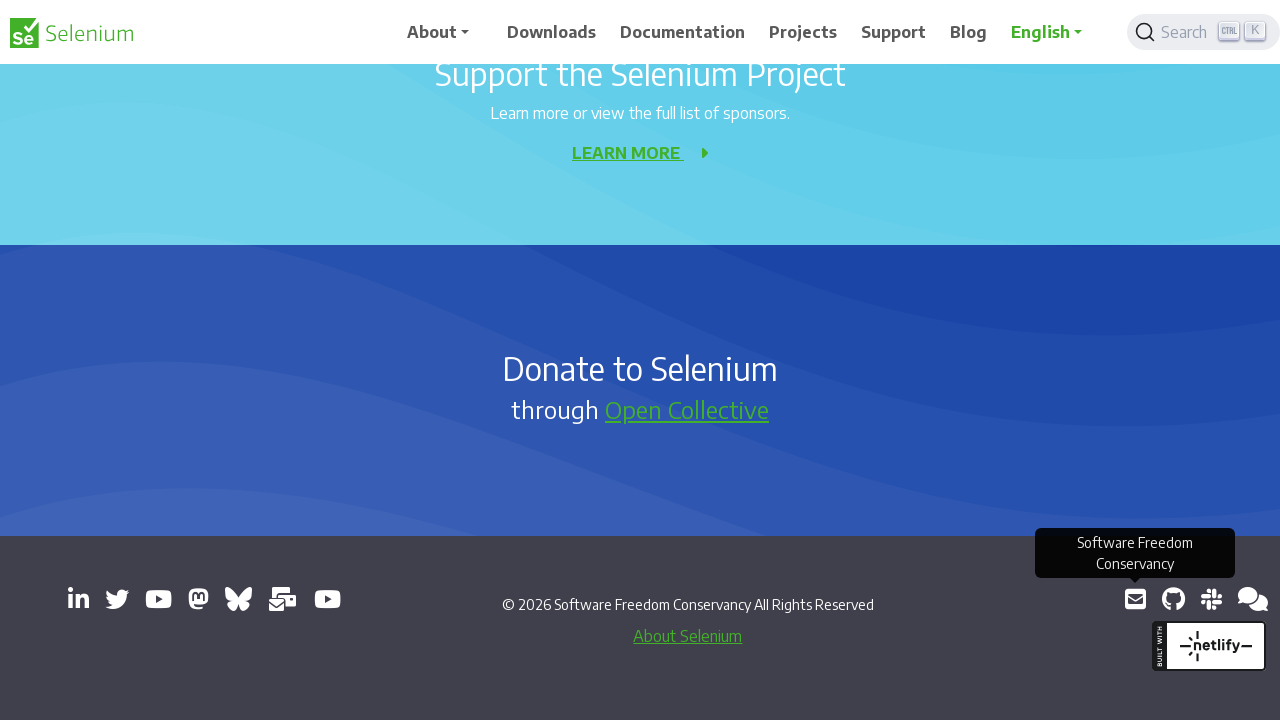

Waited 1000ms between clicks
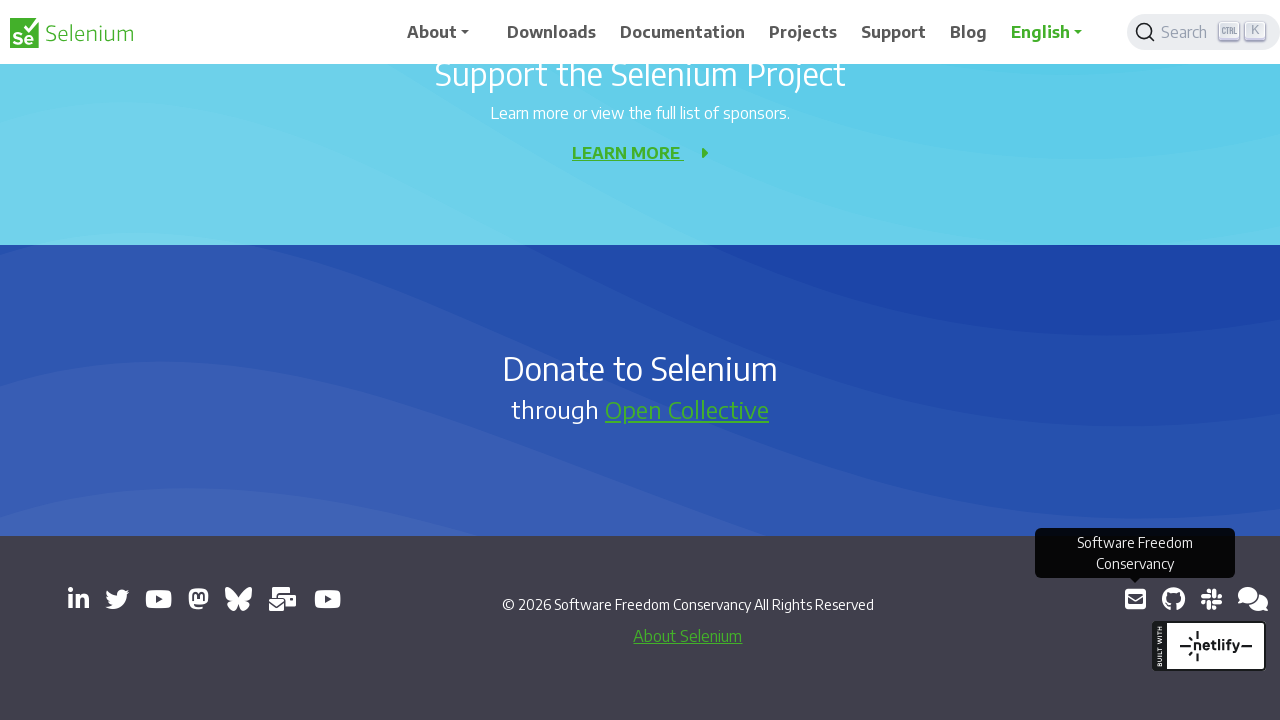

Re-queried external links to account for possible DOM changes
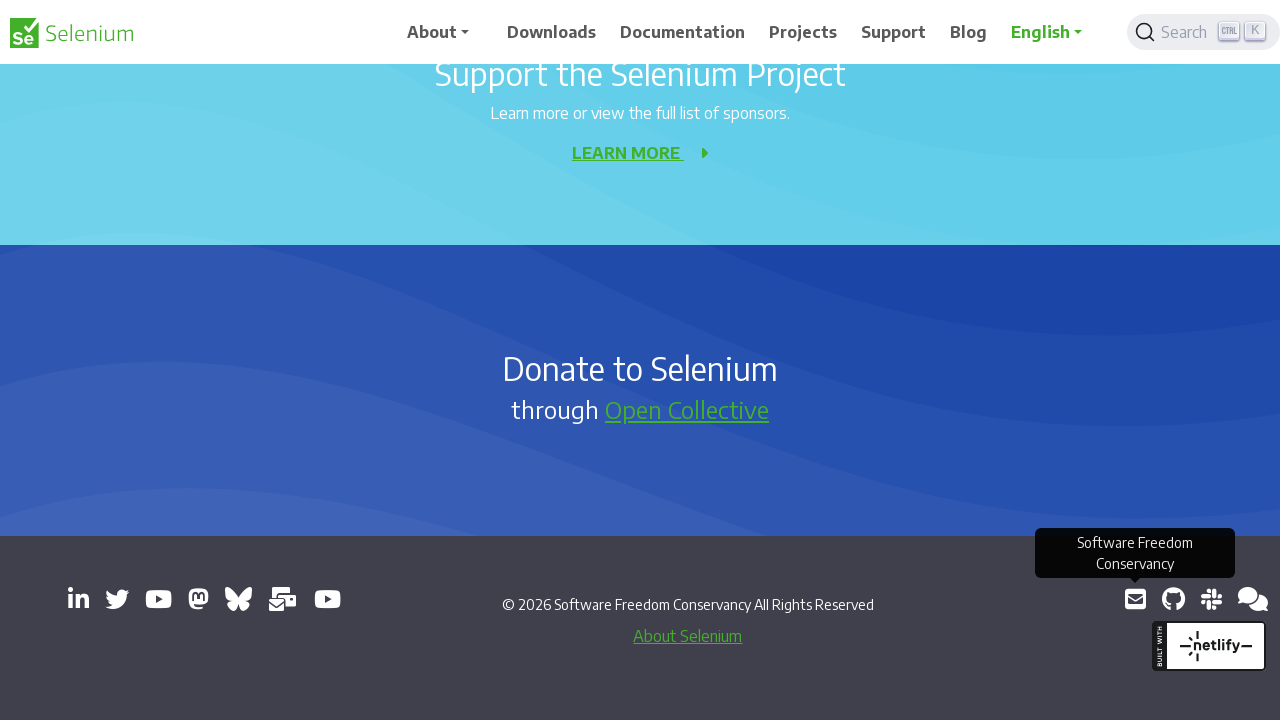

Clicked external link at index 10 at (1173, 599) on a[target='_blank'] >> nth=10
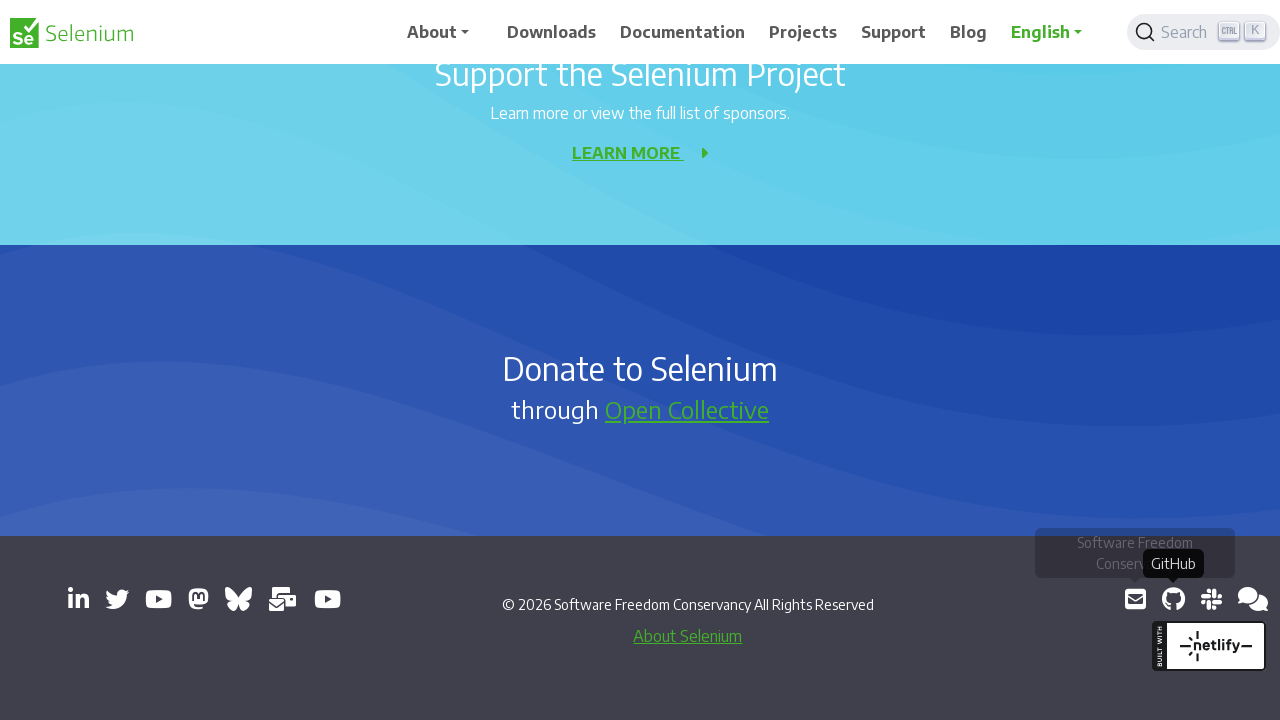

Waited 1000ms between clicks
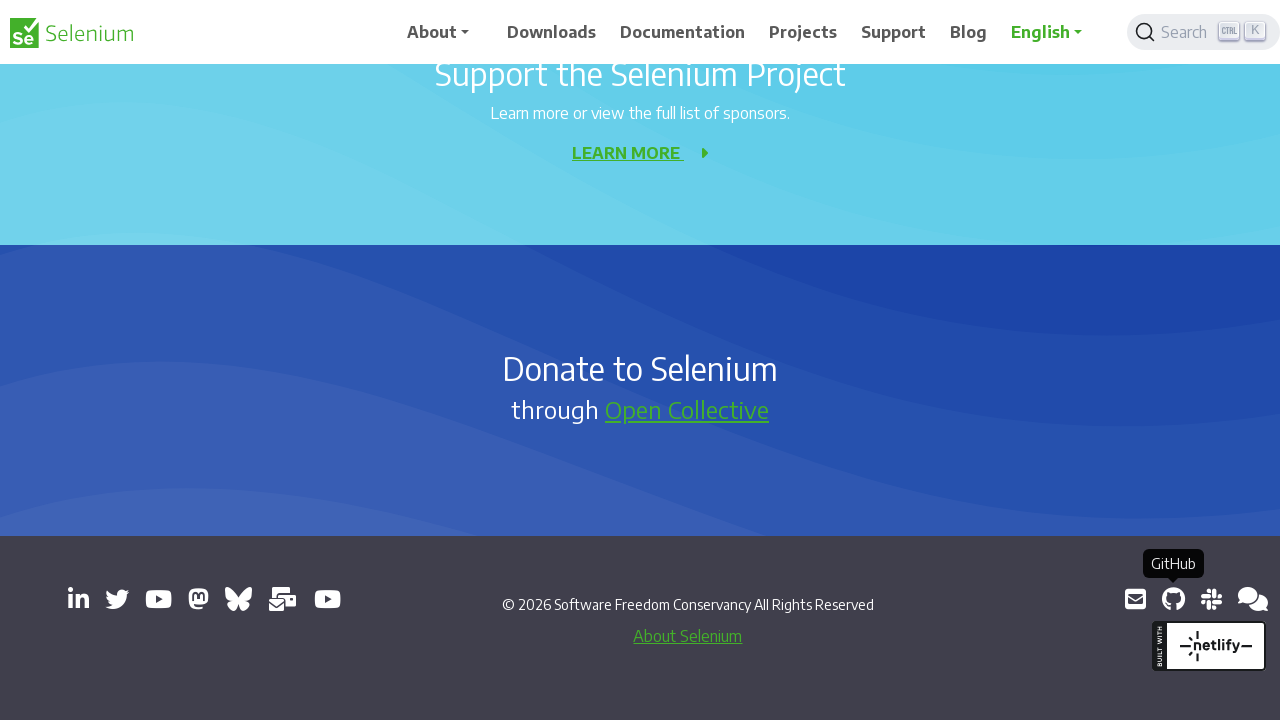

Re-queried external links to account for possible DOM changes
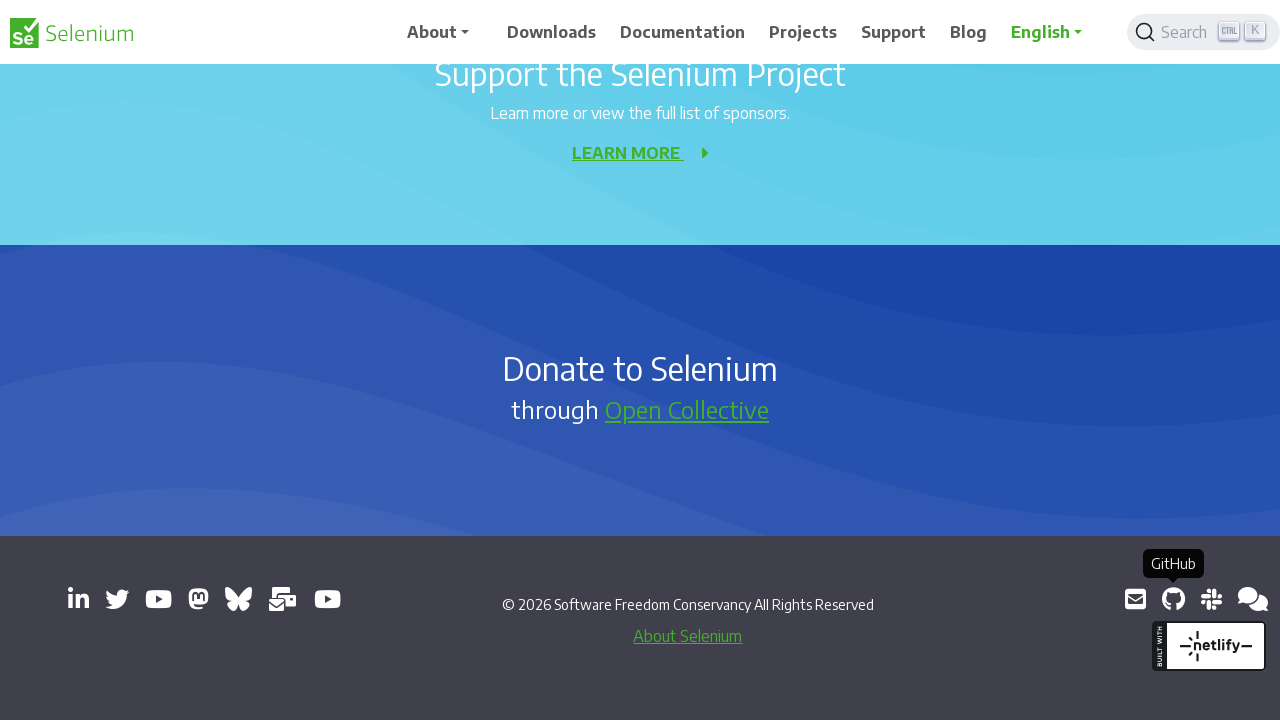

Clicked external link at index 11 at (1211, 599) on a[target='_blank'] >> nth=11
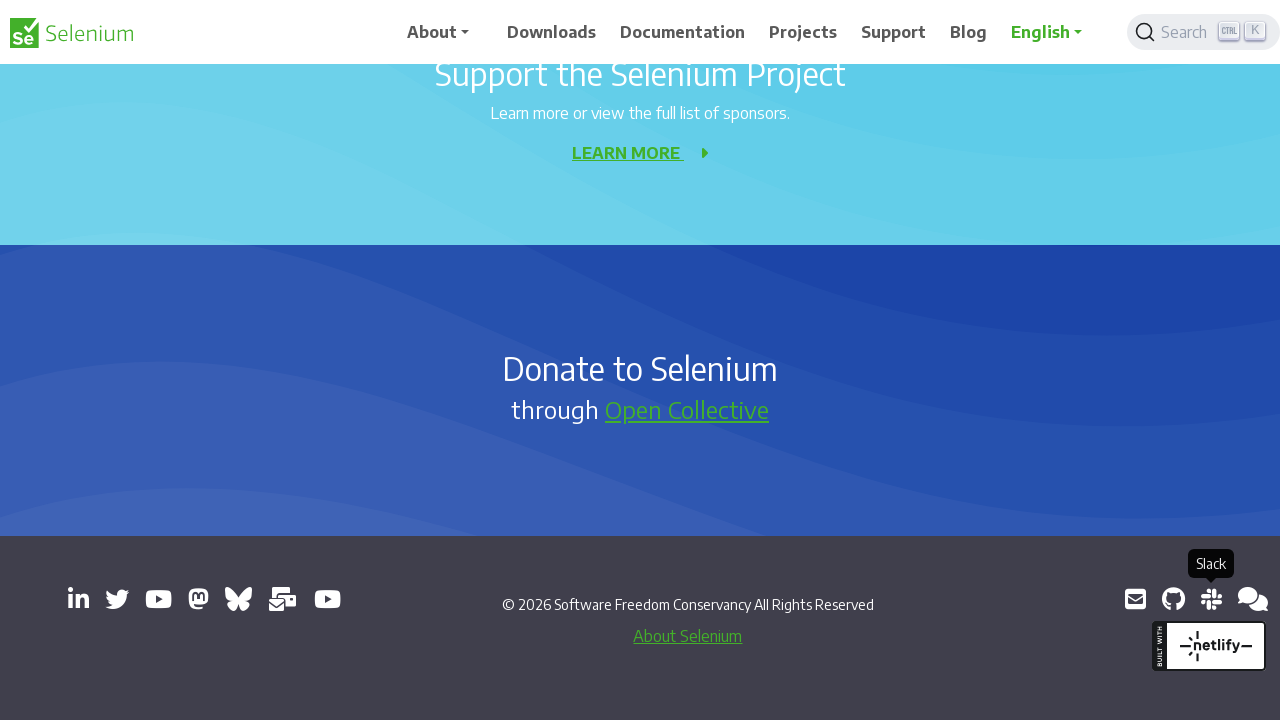

Waited 1000ms between clicks
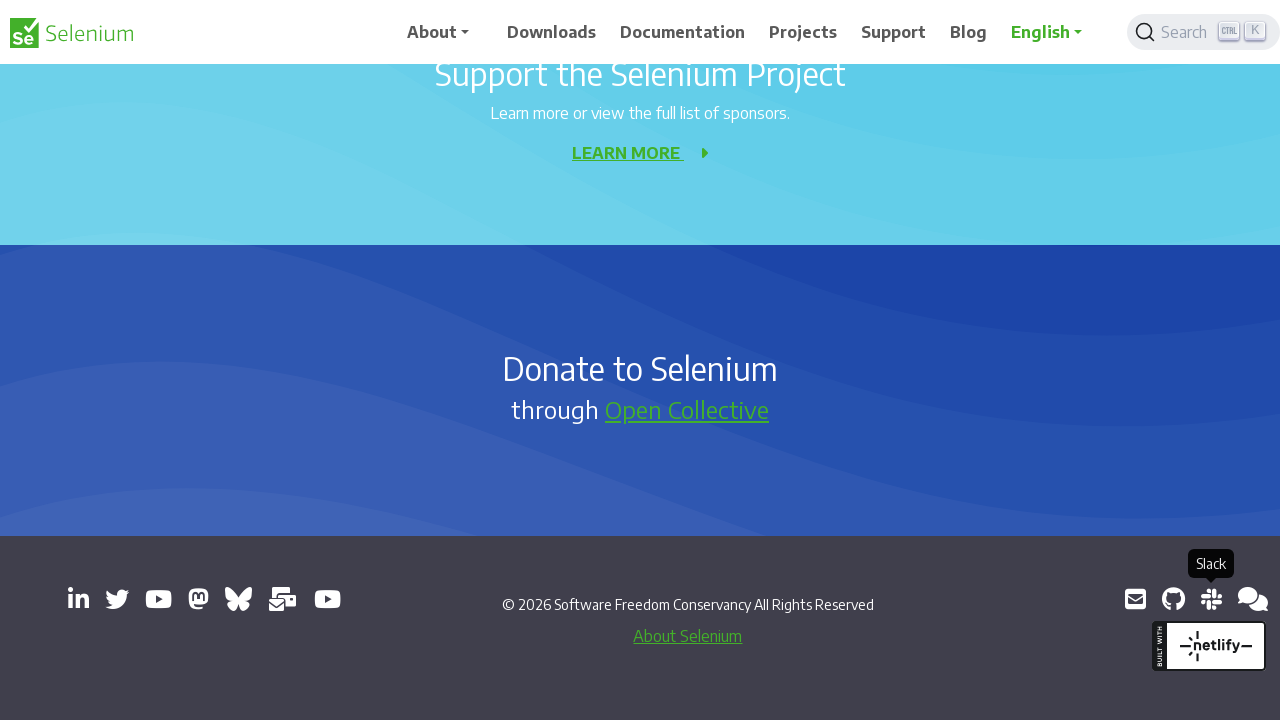

Re-queried external links to account for possible DOM changes
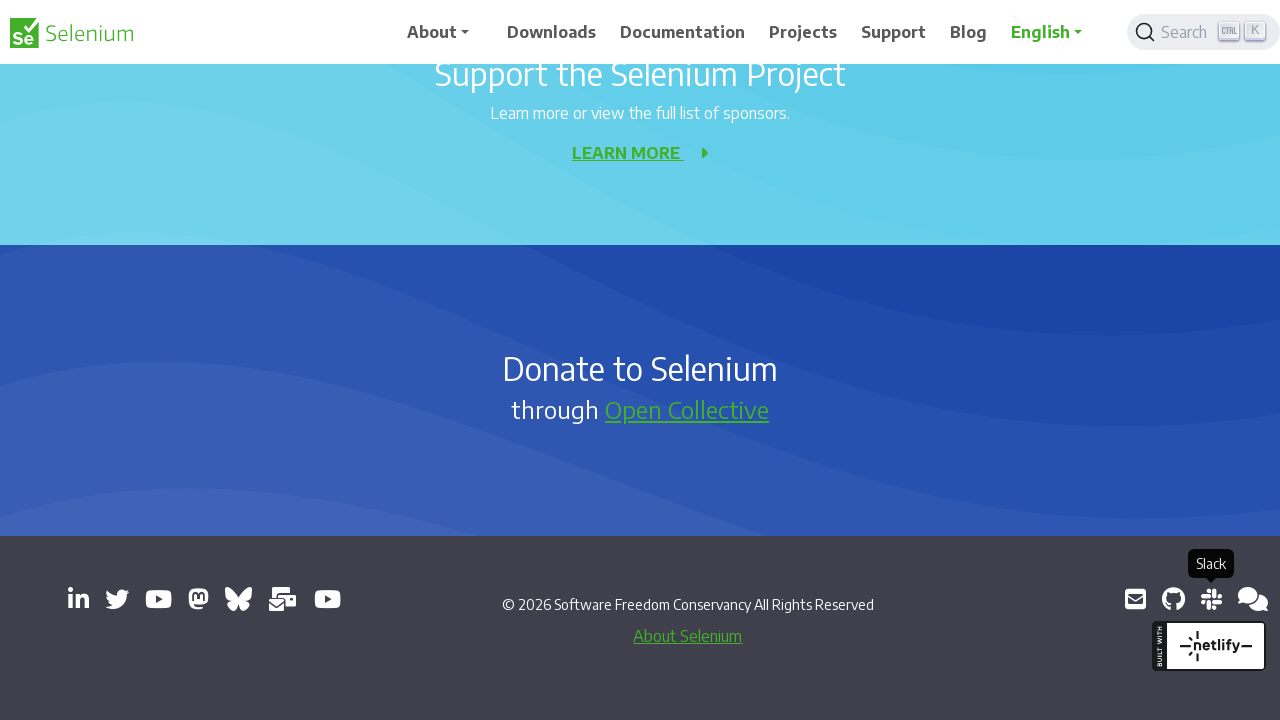

Clicked external link at index 12 at (1253, 599) on a[target='_blank'] >> nth=12
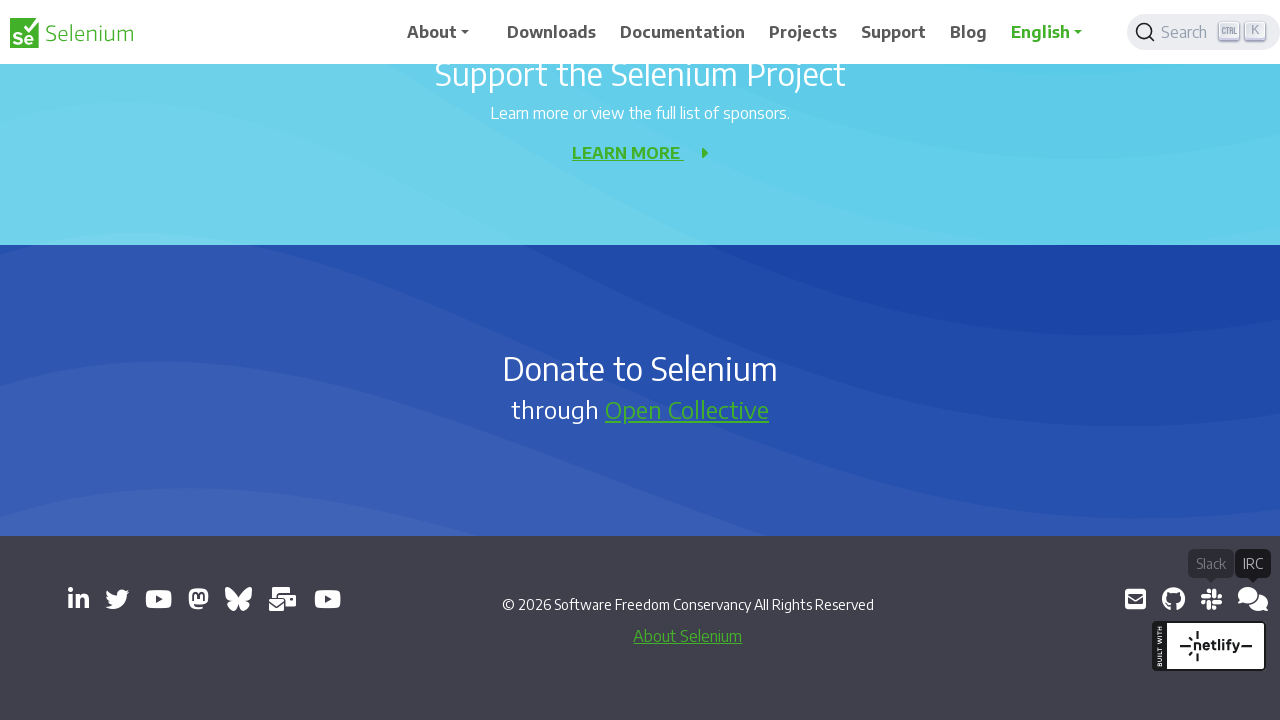

Waited 1000ms between clicks
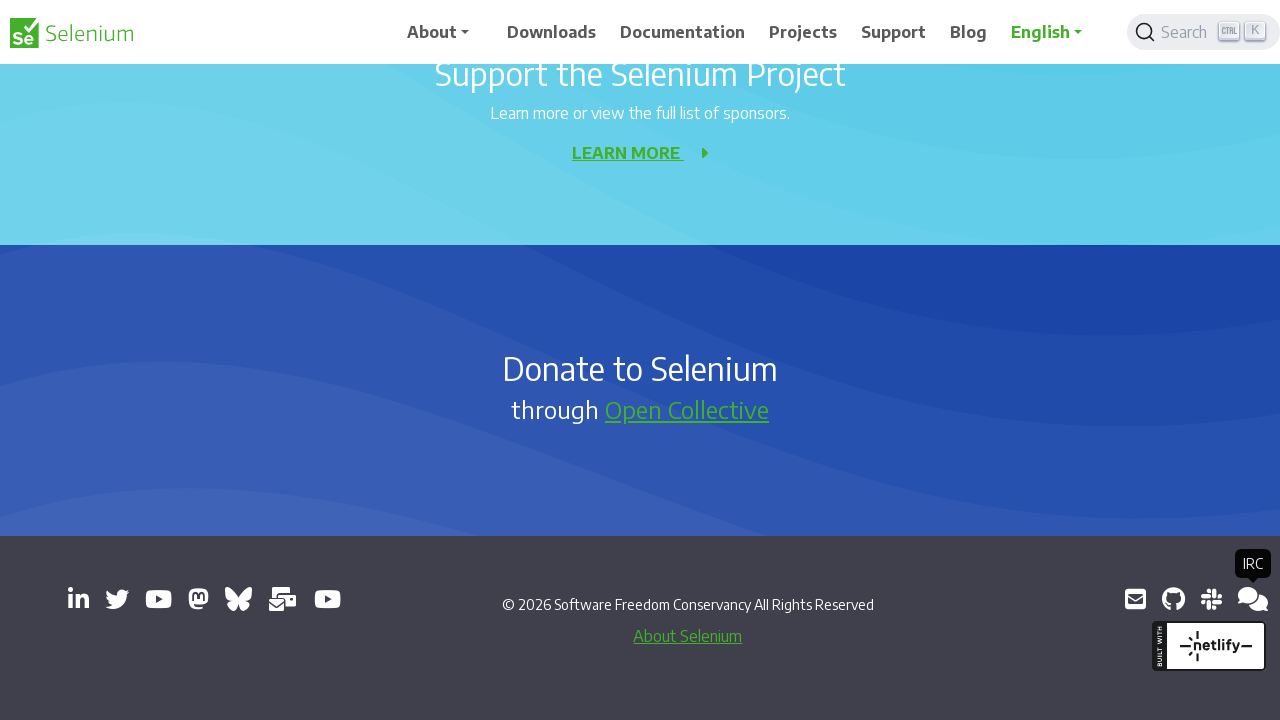

Re-queried external links to account for possible DOM changes
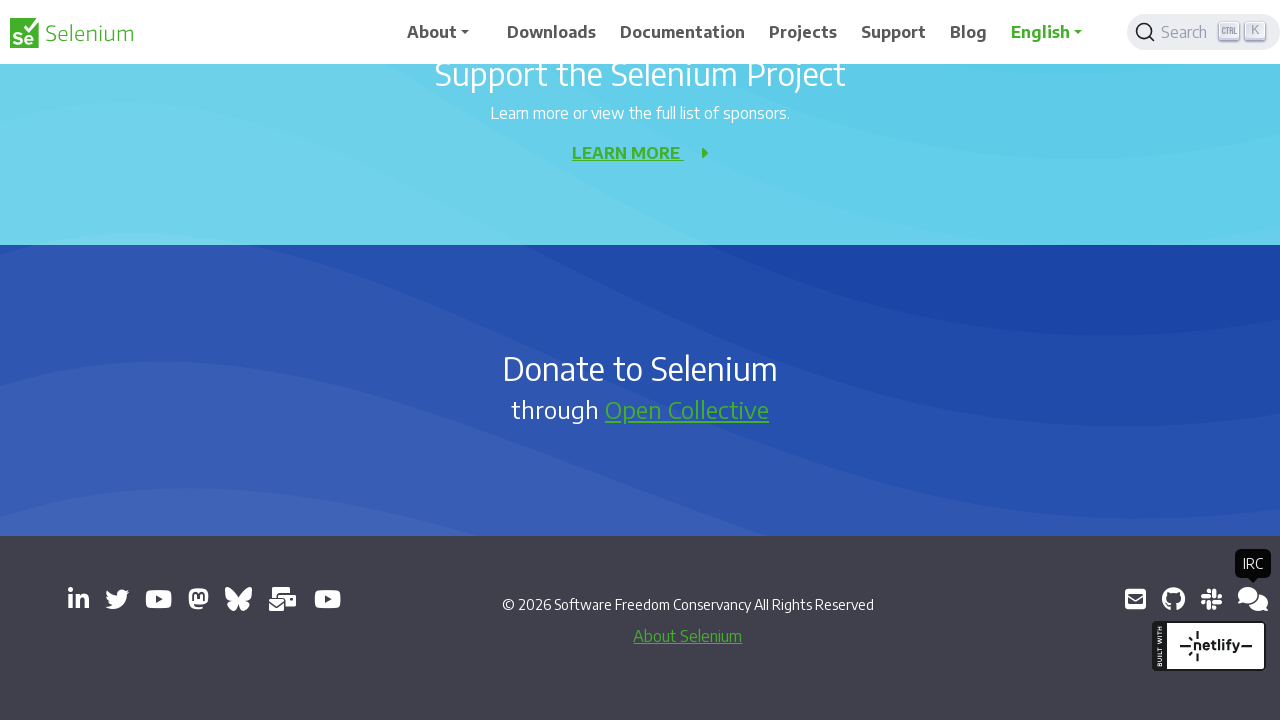

Clicked external link at index 13 at (1248, 599) on a[target='_blank'] >> nth=13
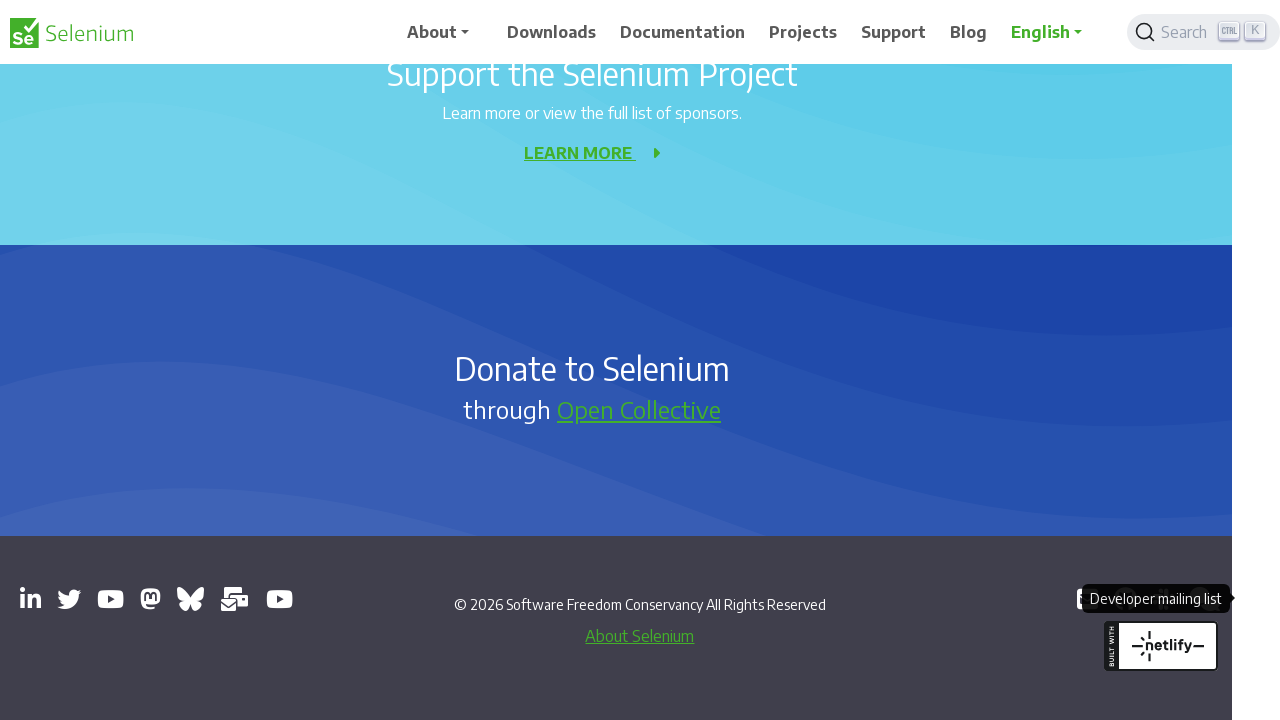

Waited 1000ms between clicks
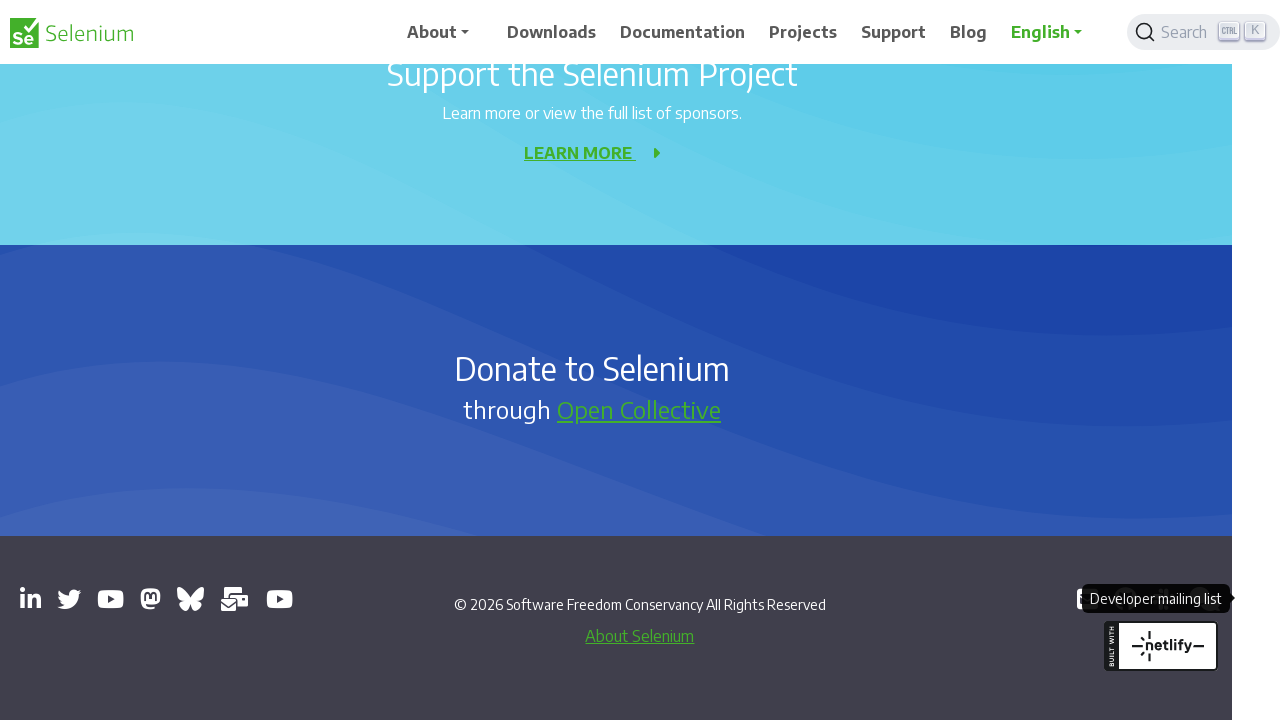

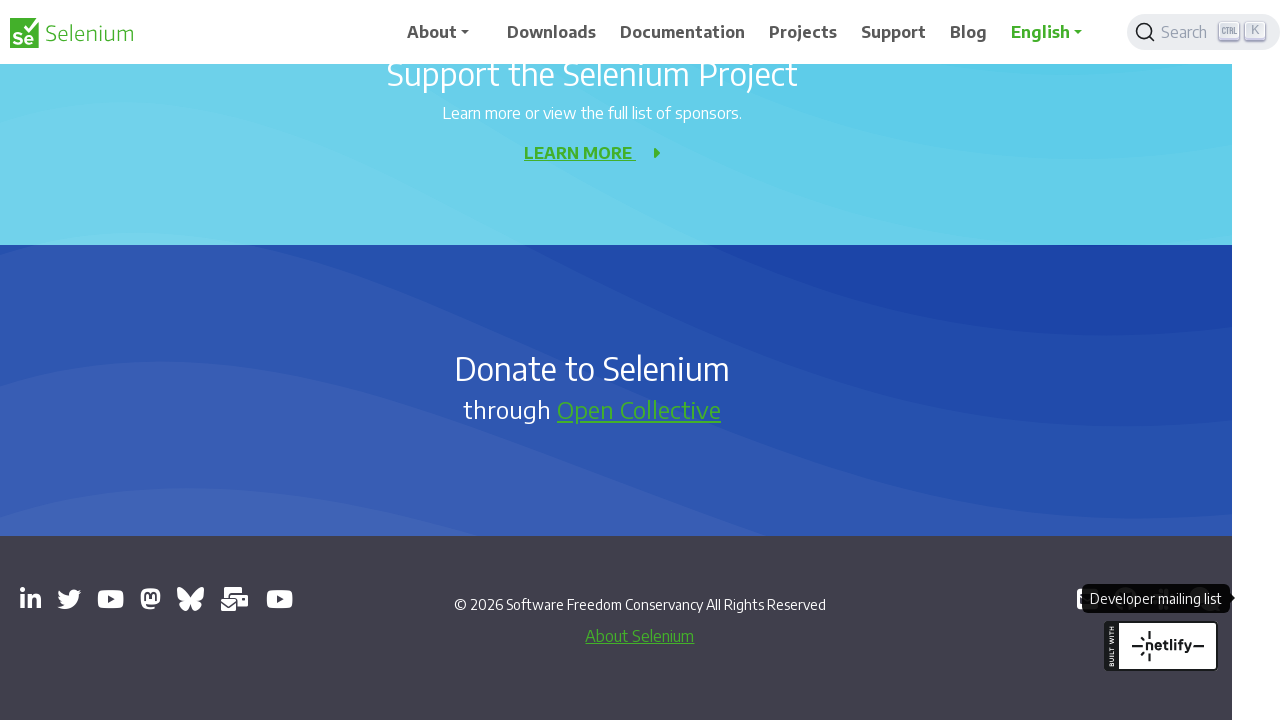